Tests NuGet package search functionality by entering "yaml" in the search box, clicking search, and verifying that package results display with titles and descriptions

Starting URL: https://nuget.org

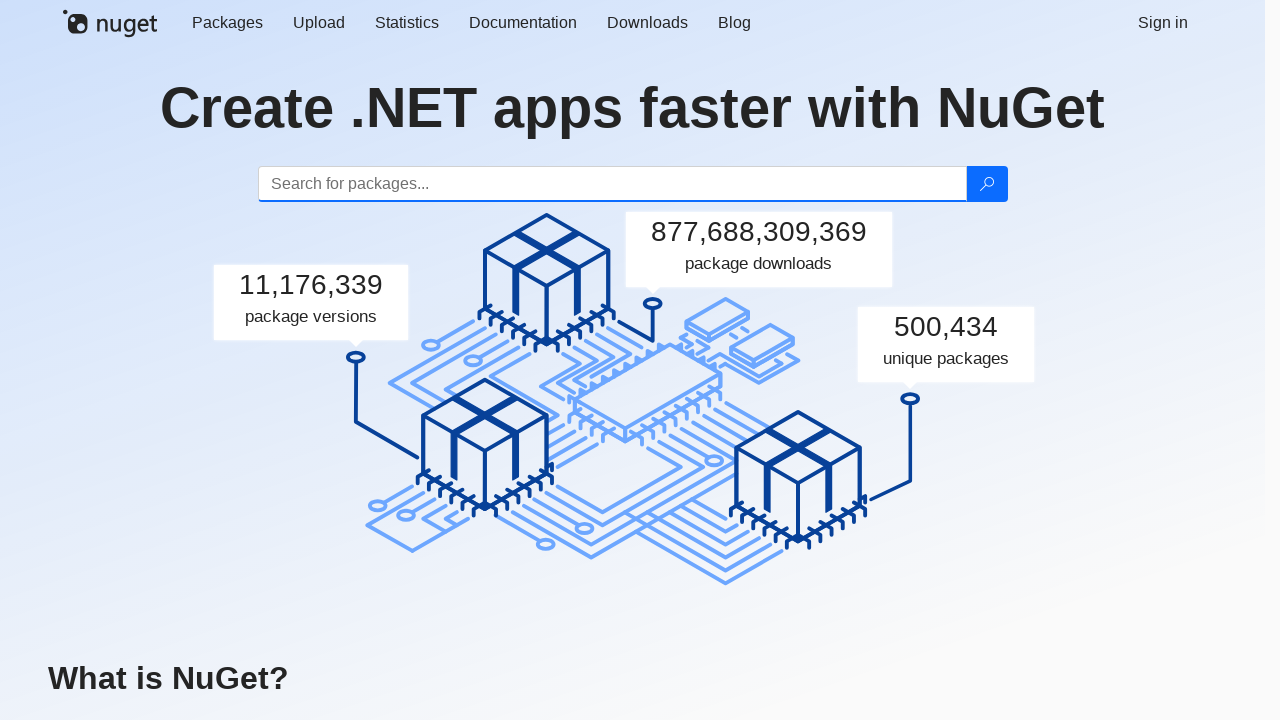

Filled search box with 'yaml' on #search
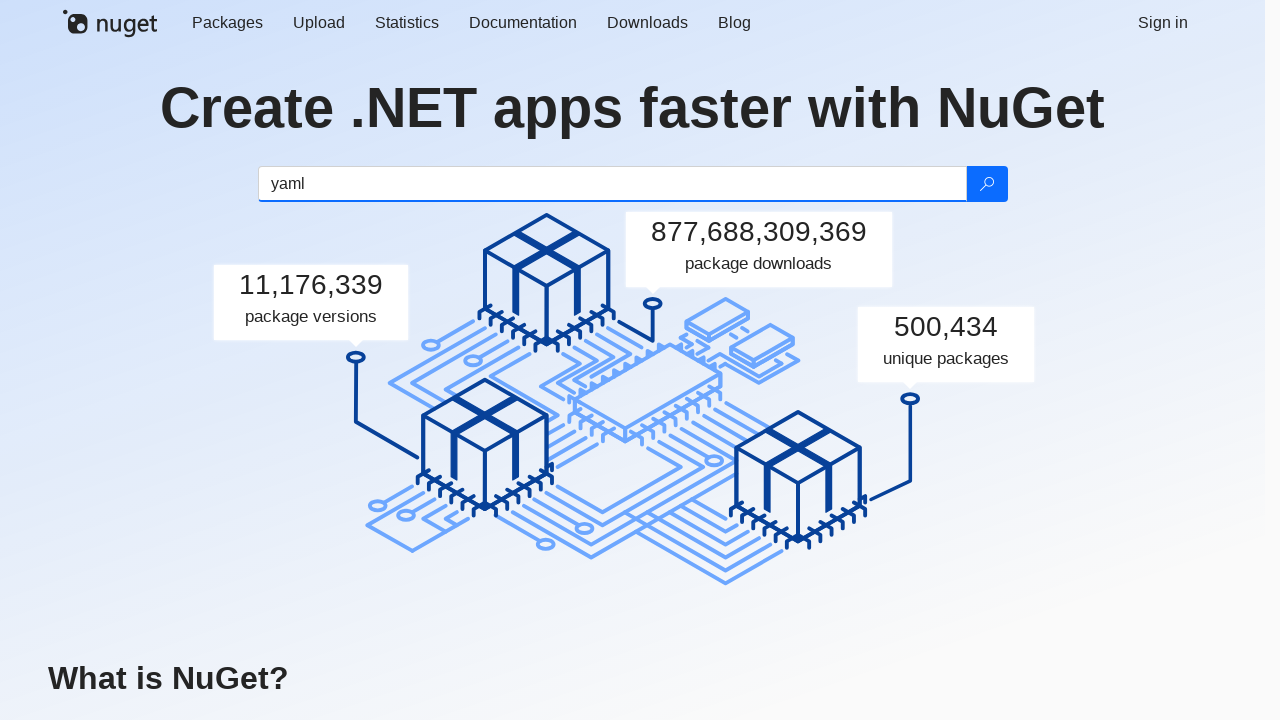

Clicked search button to search for yaml packages at (986, 184) on .btn-search
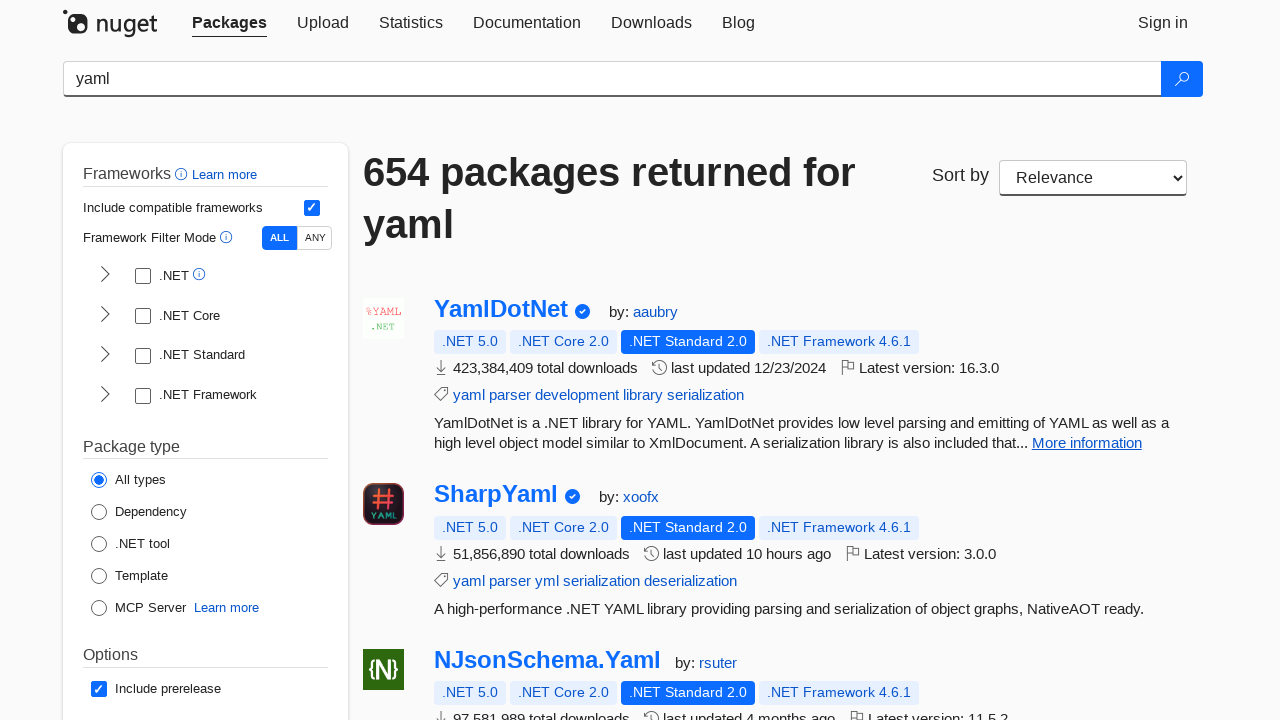

Package results loaded on the page
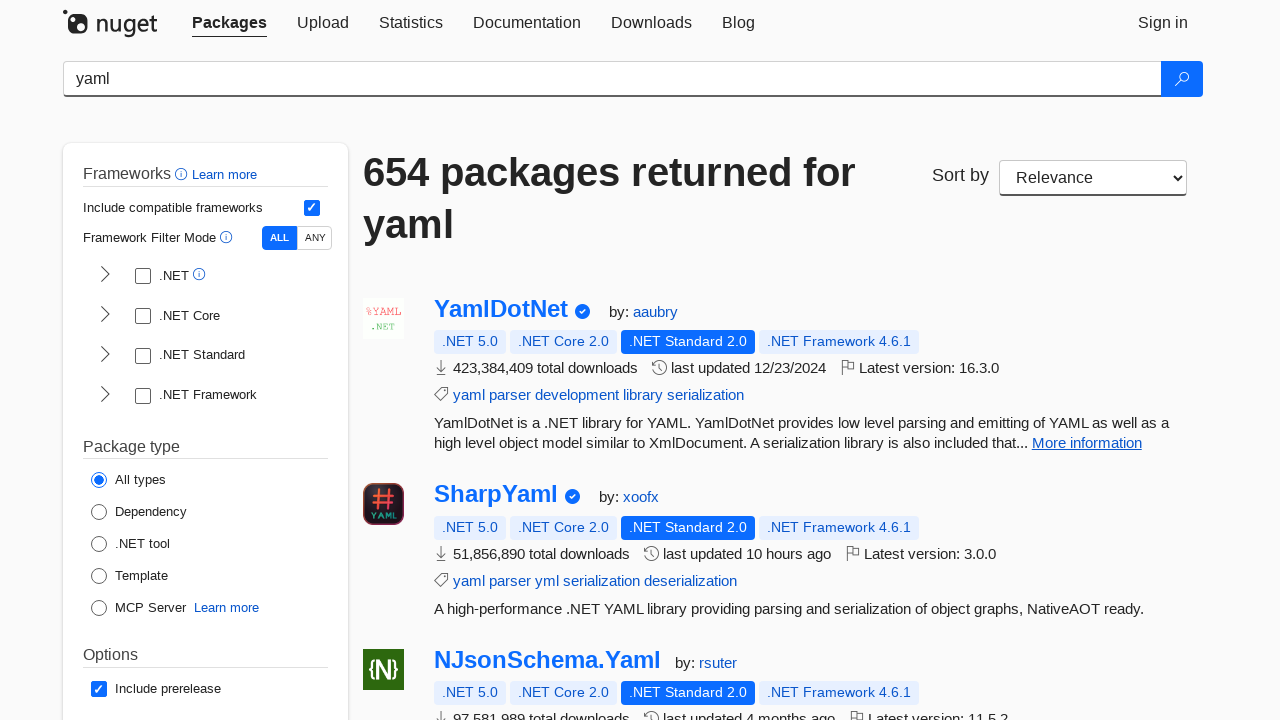

Retrieved 20 package results
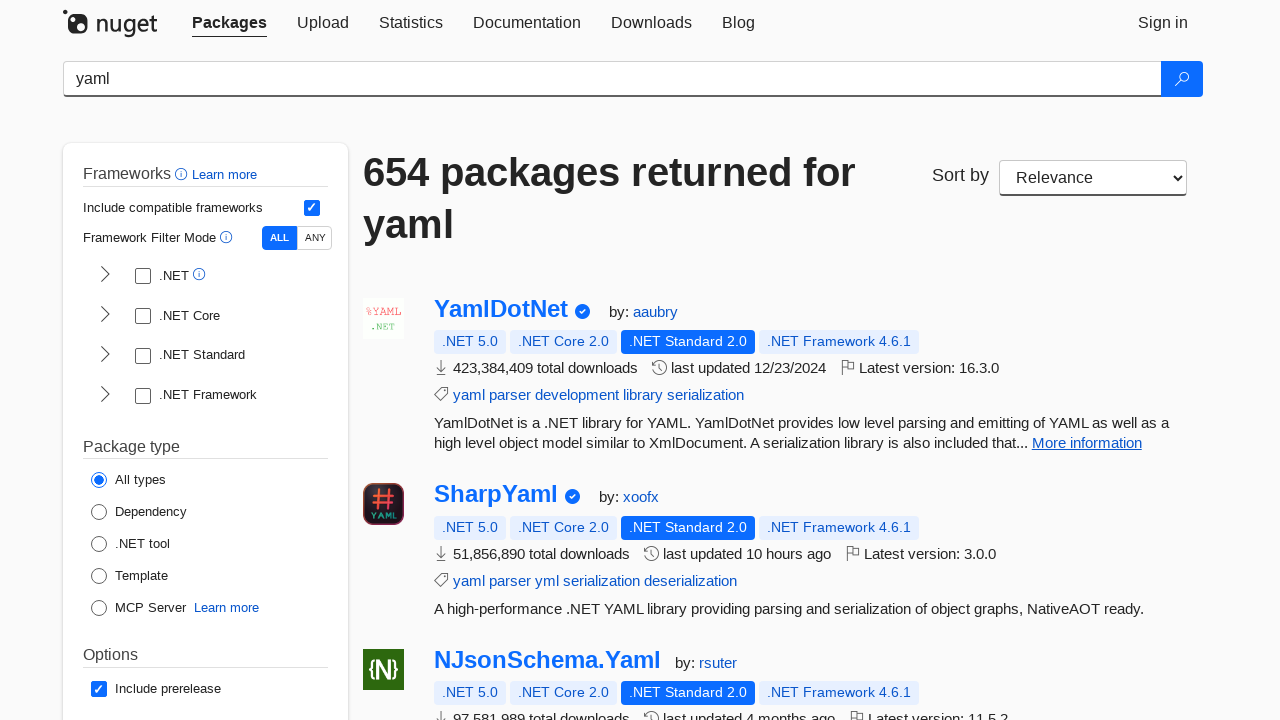

Package title element is visible
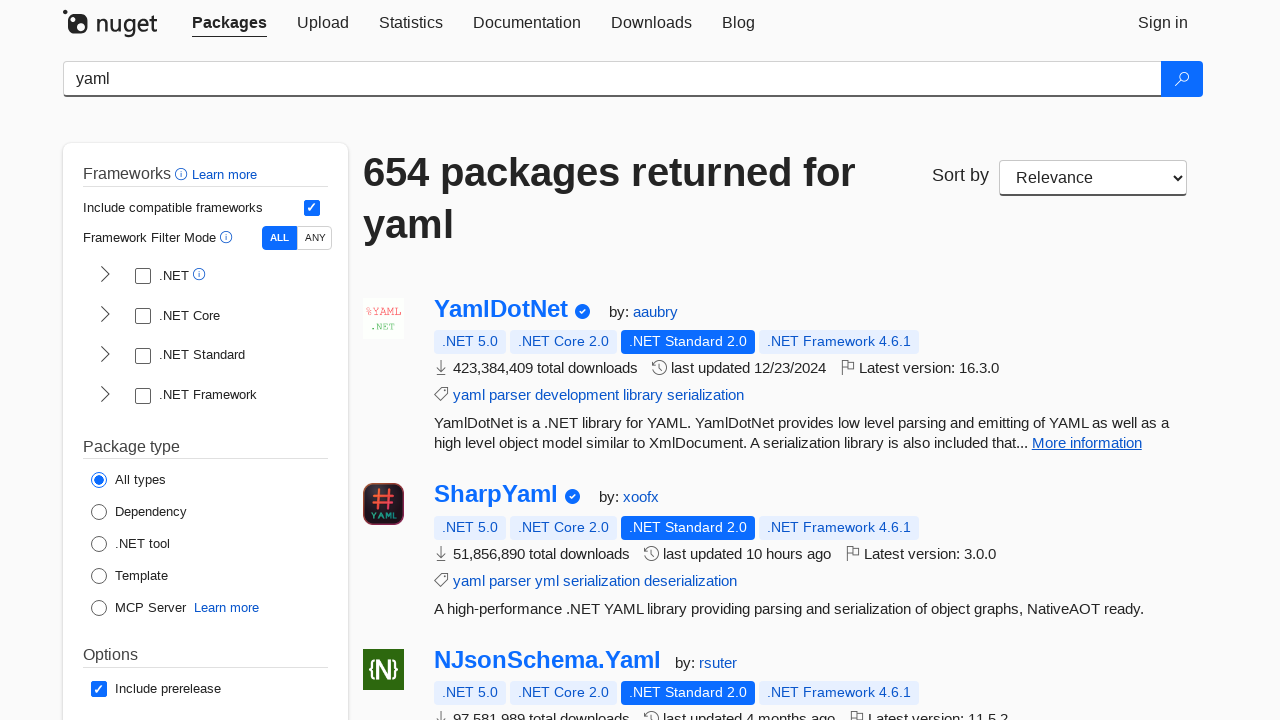

Package details element is visible
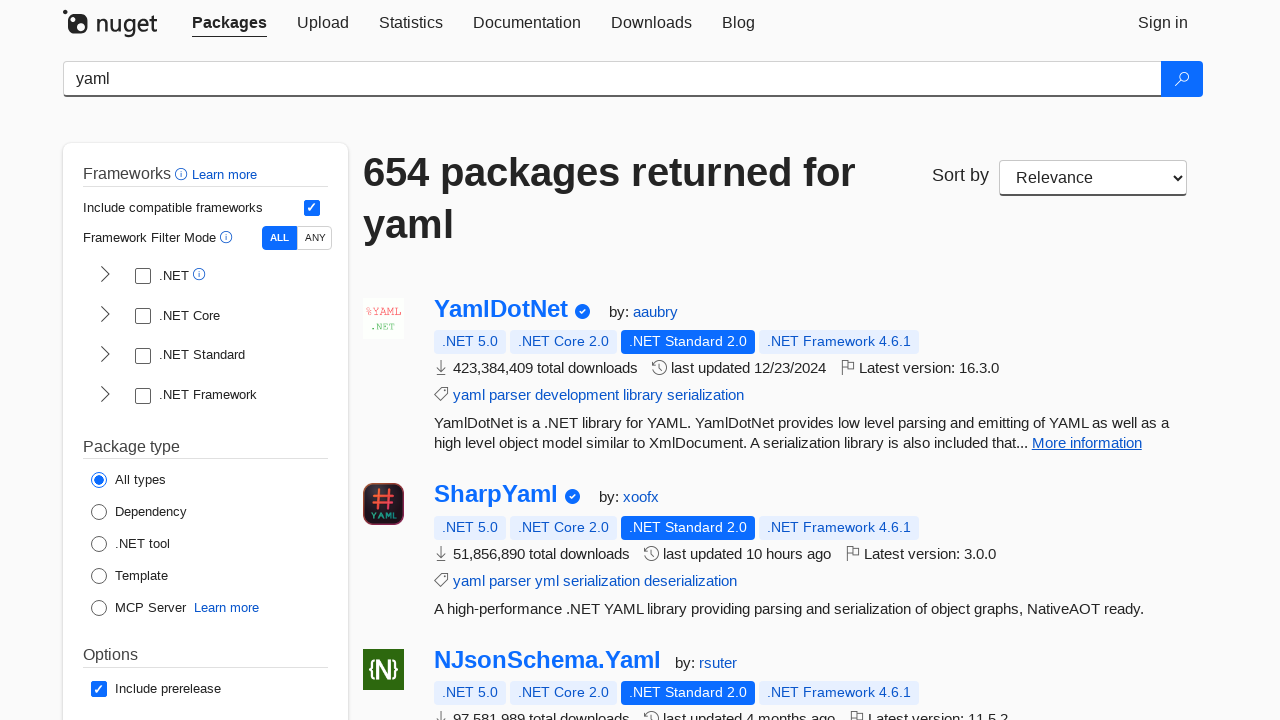

Package title element is visible
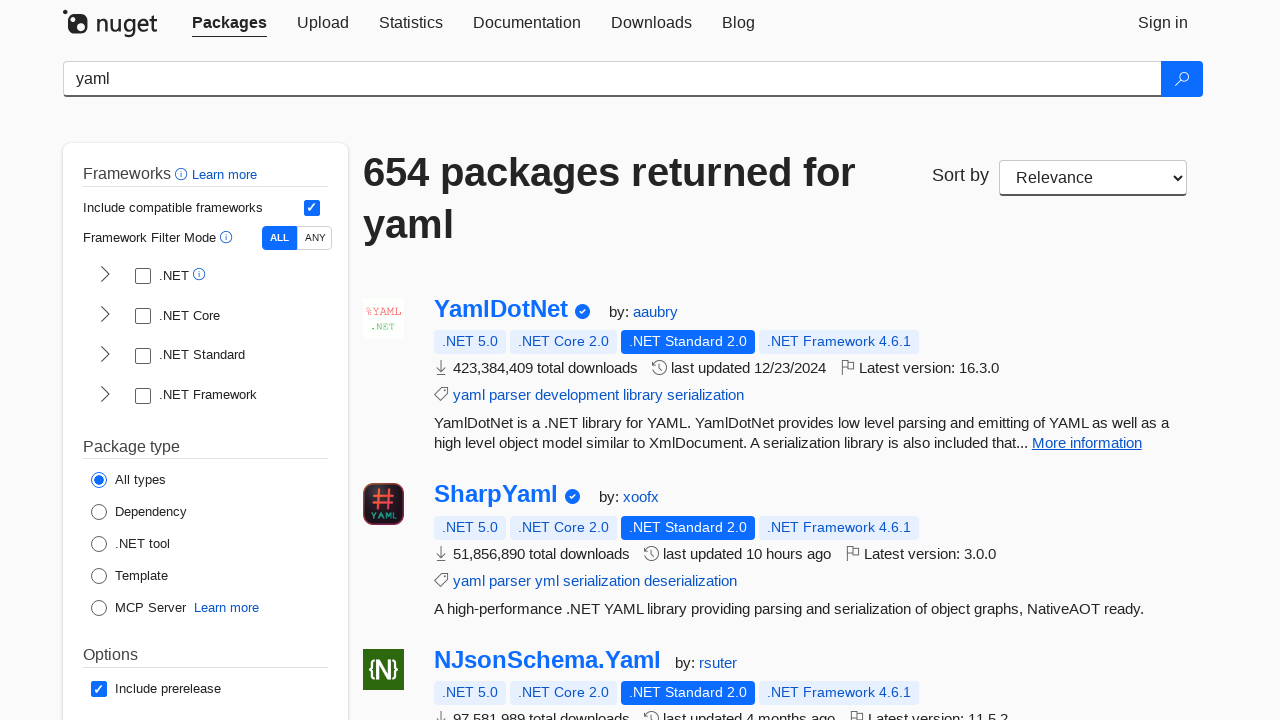

Package details element is visible
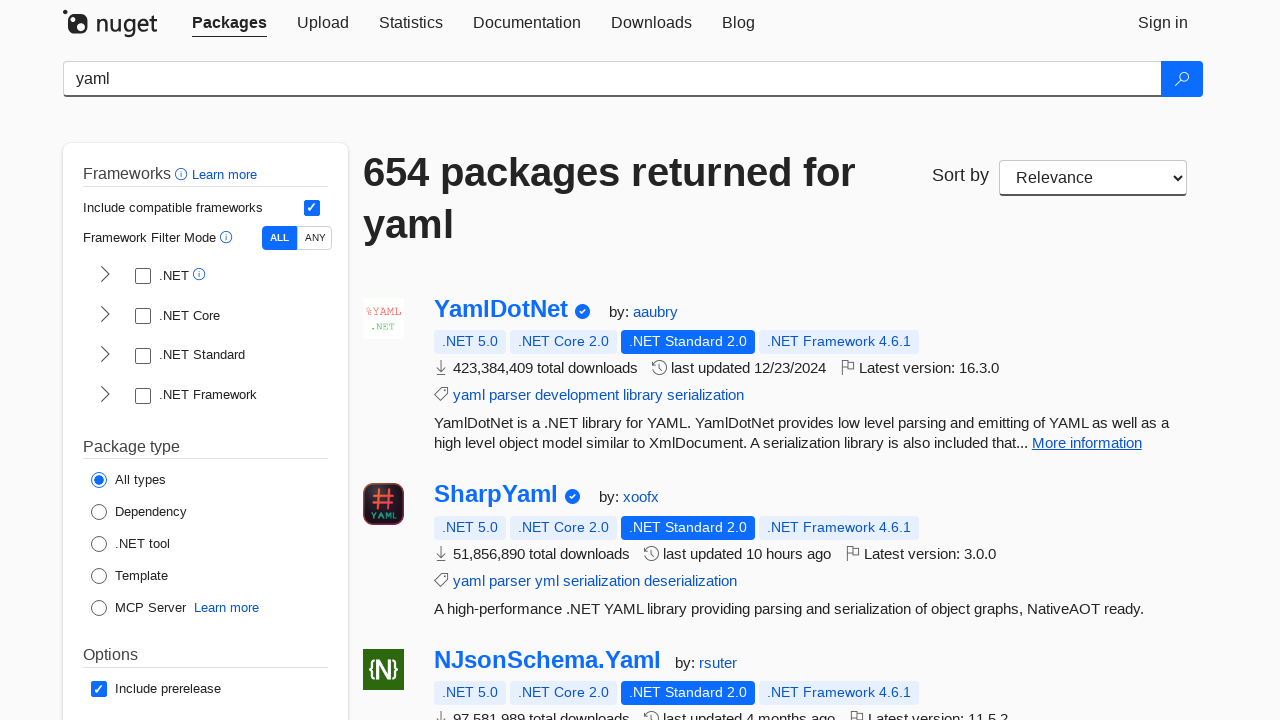

Package title element is visible
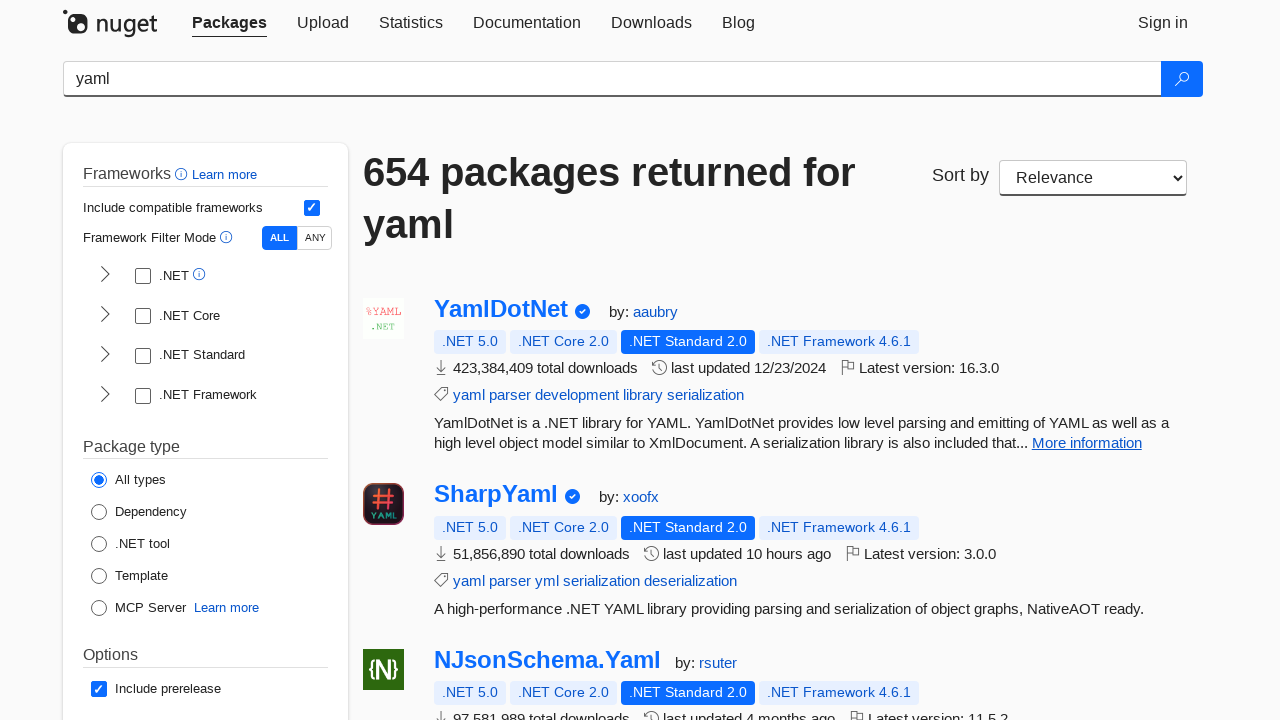

Package details element is visible
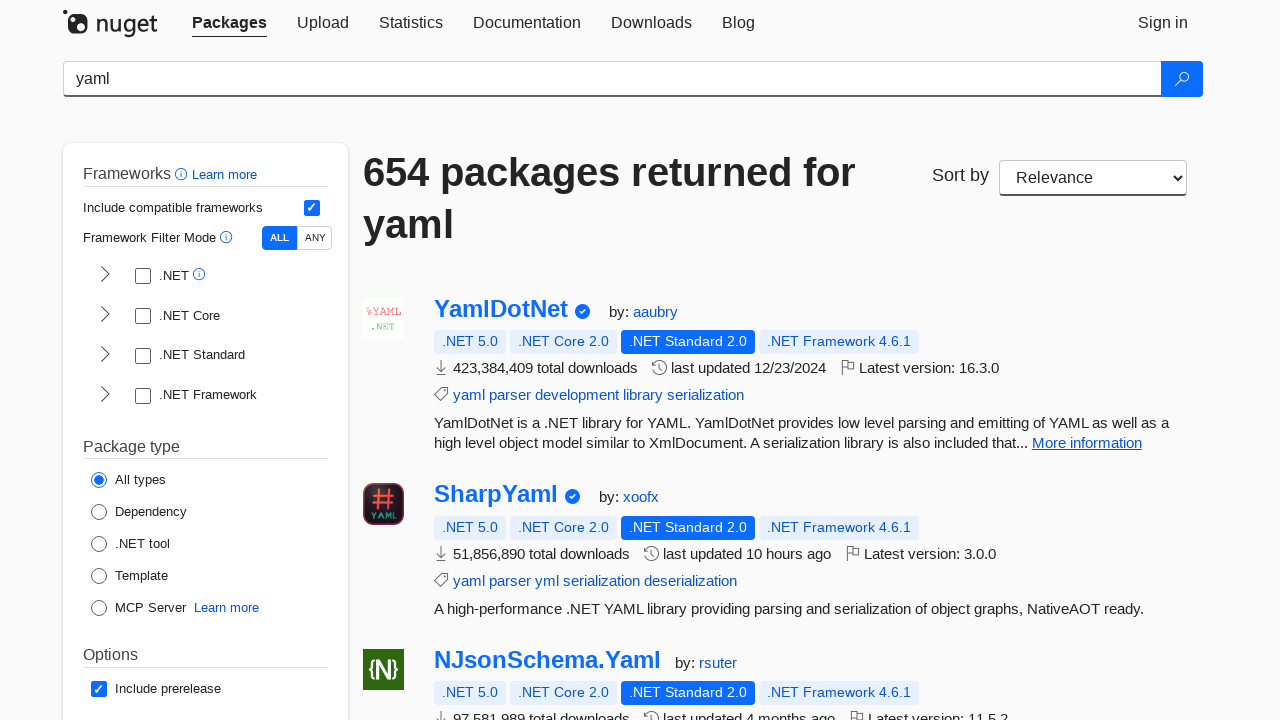

Package title element is visible
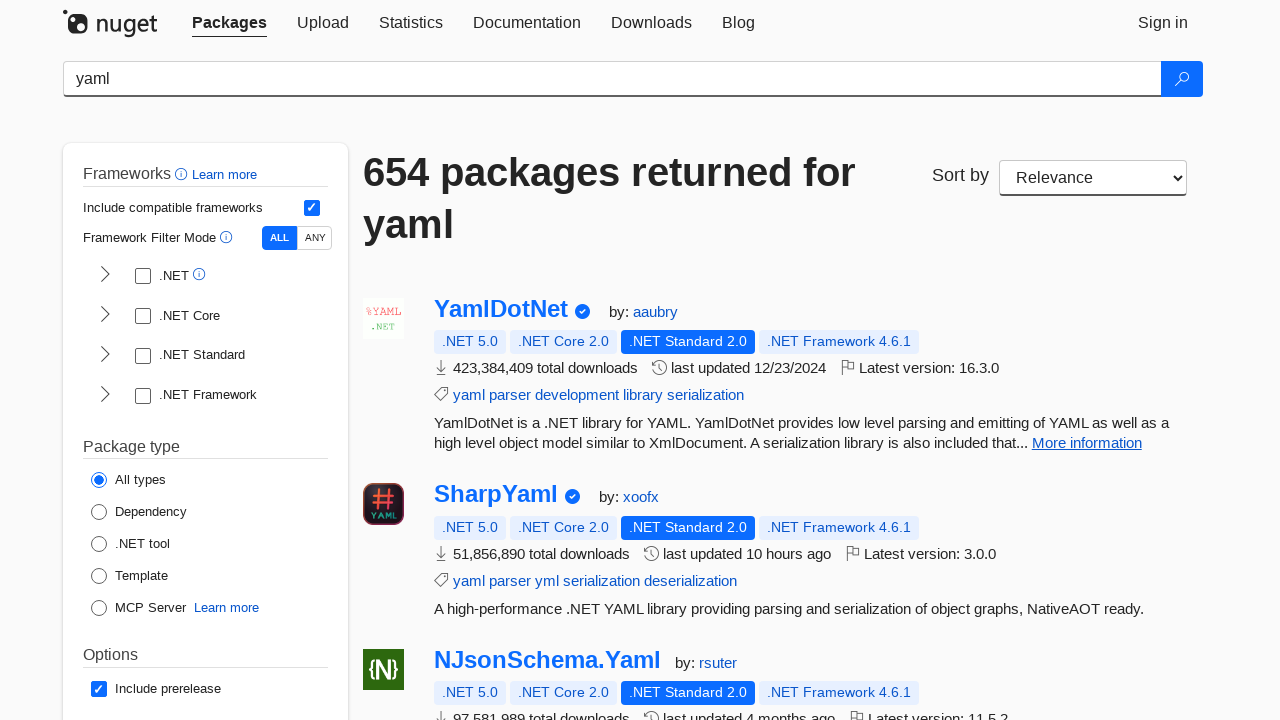

Package details element is visible
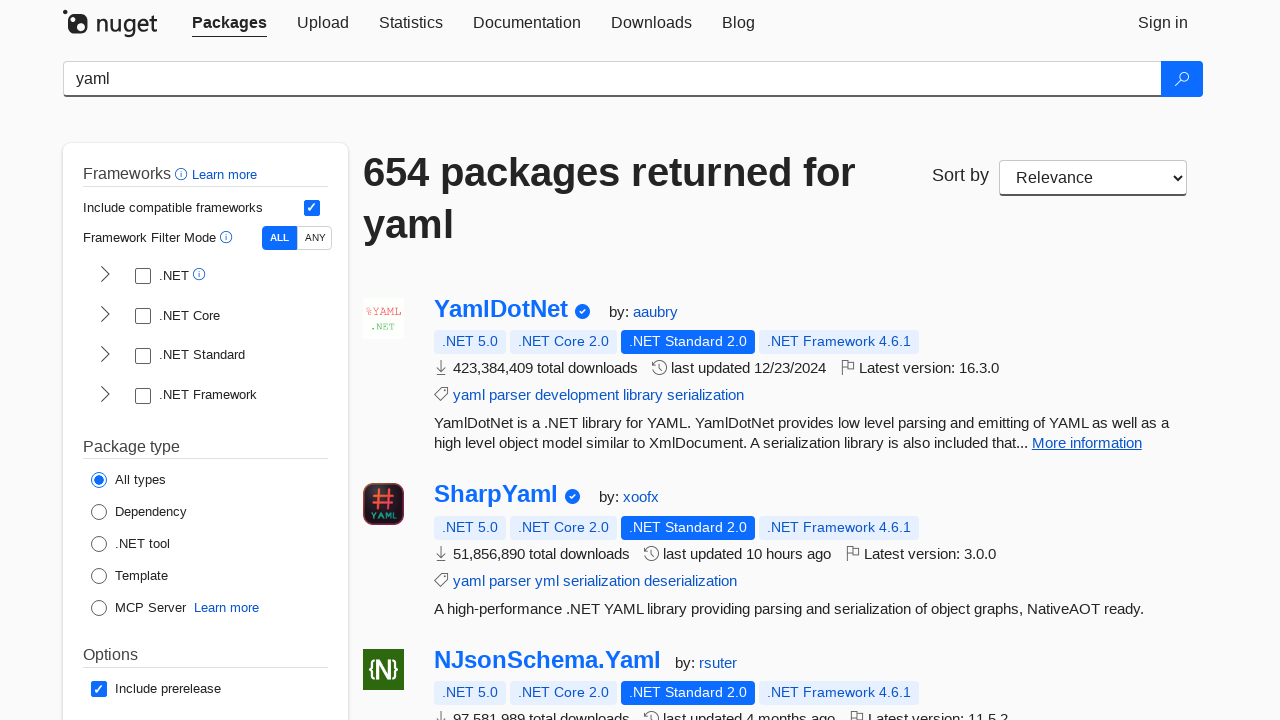

Package title element is visible
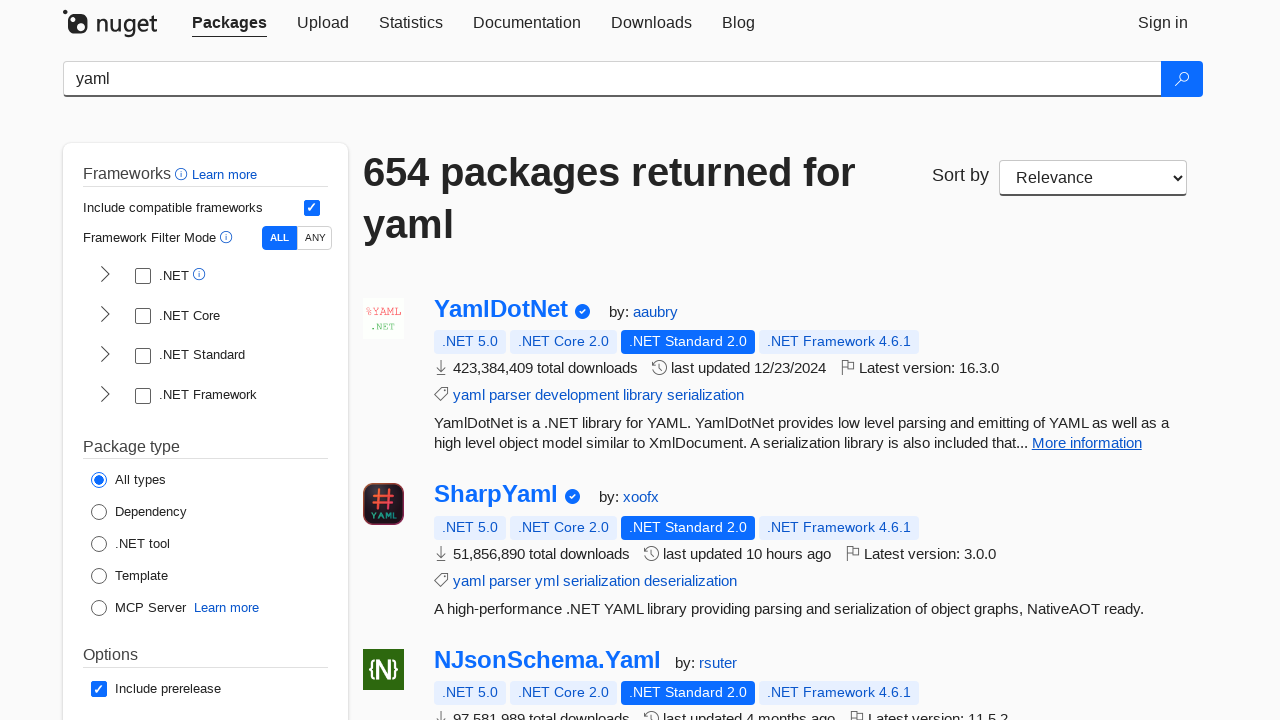

Package details element is visible
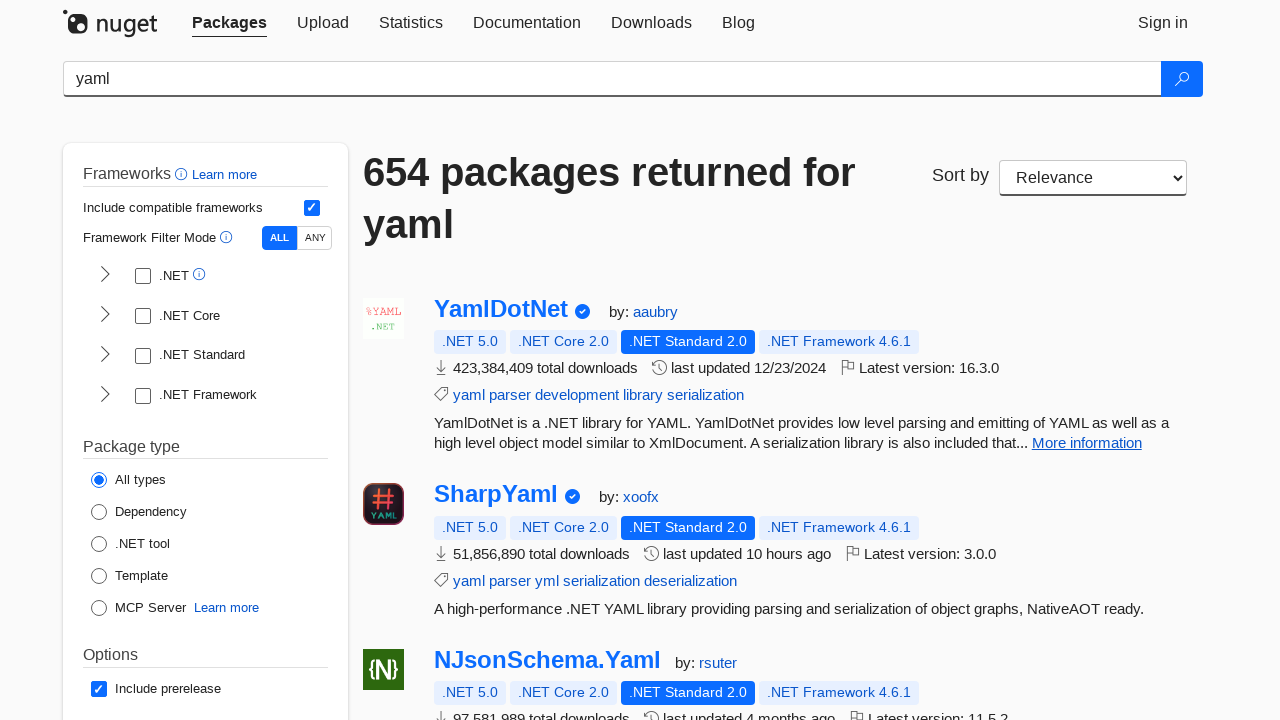

Package title element is visible
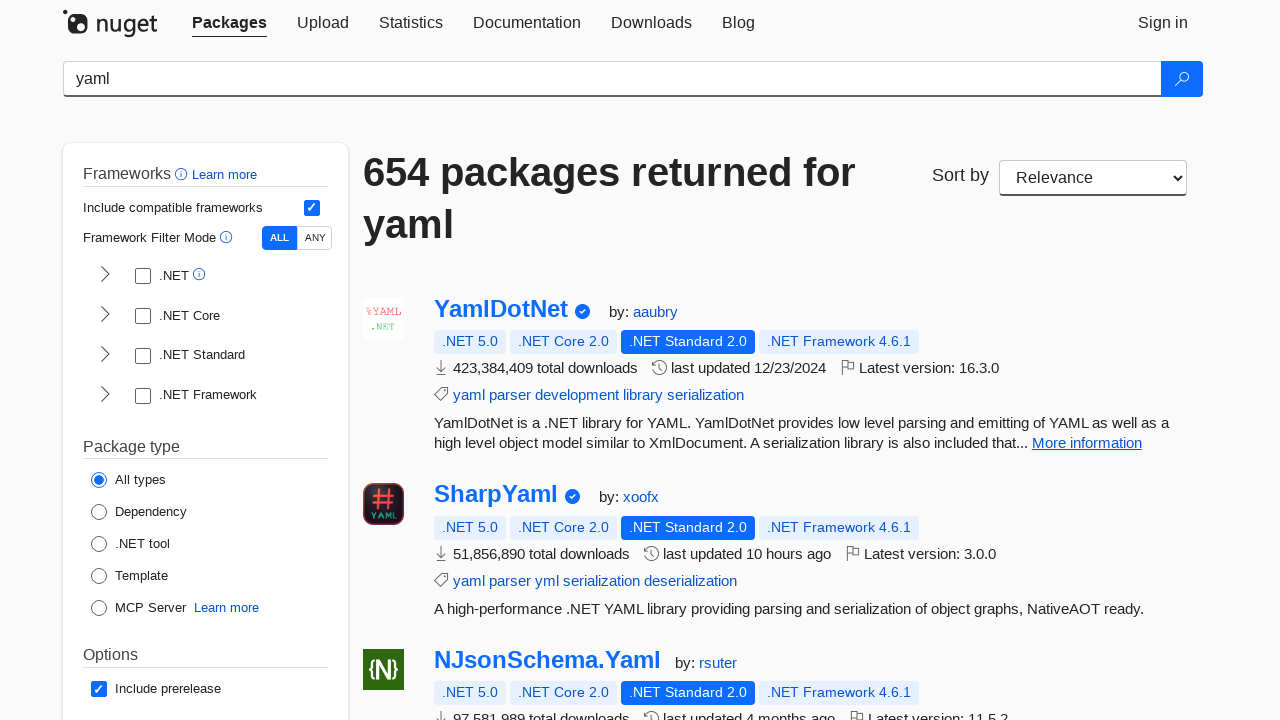

Package details element is visible
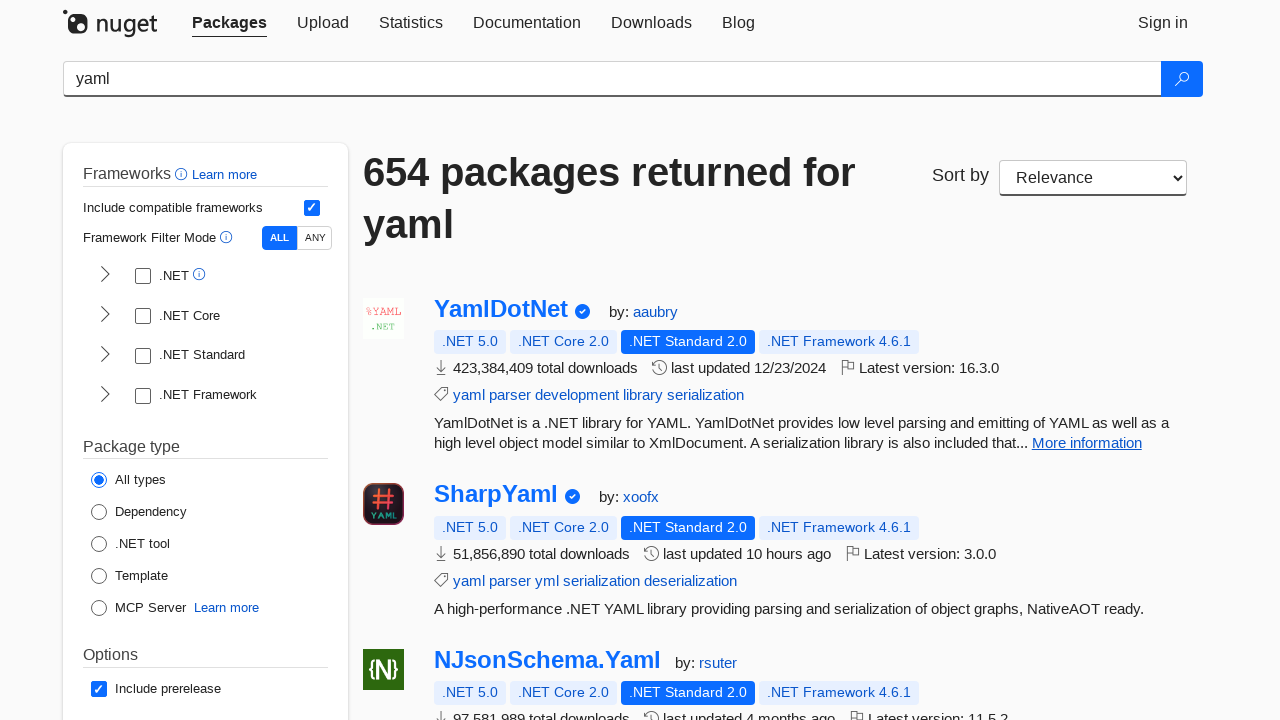

Package title element is visible
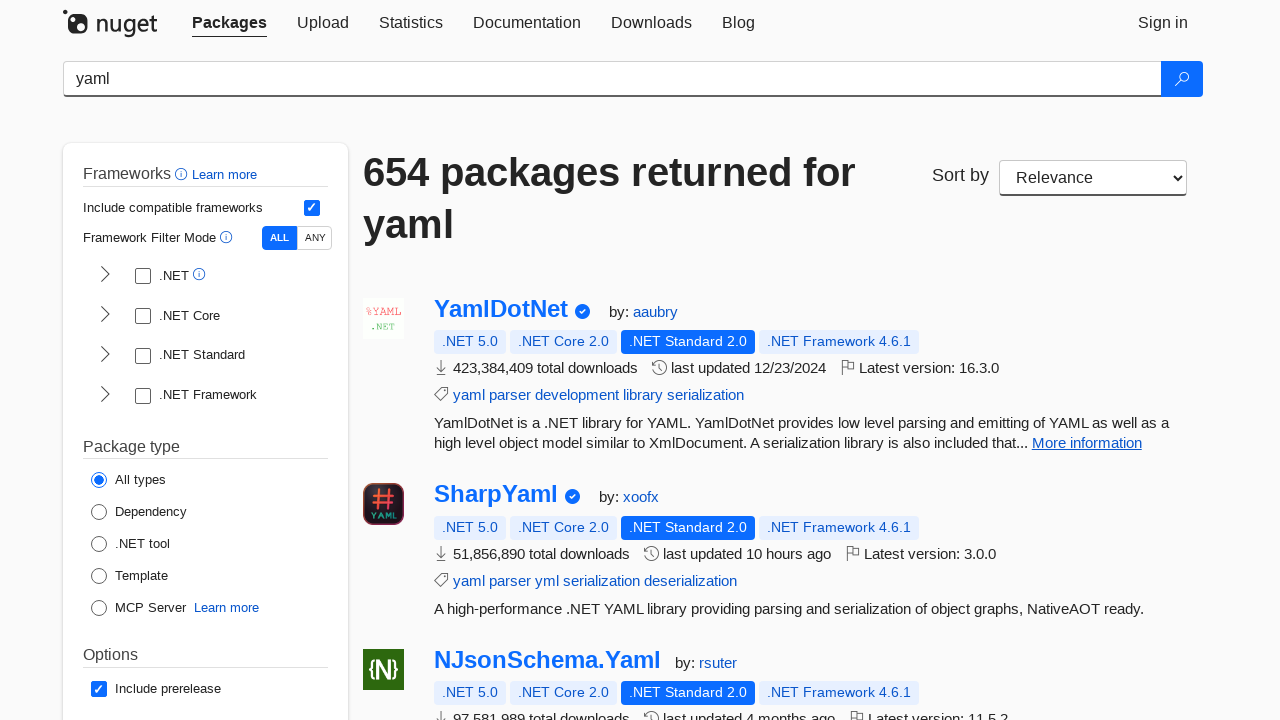

Package details element is visible
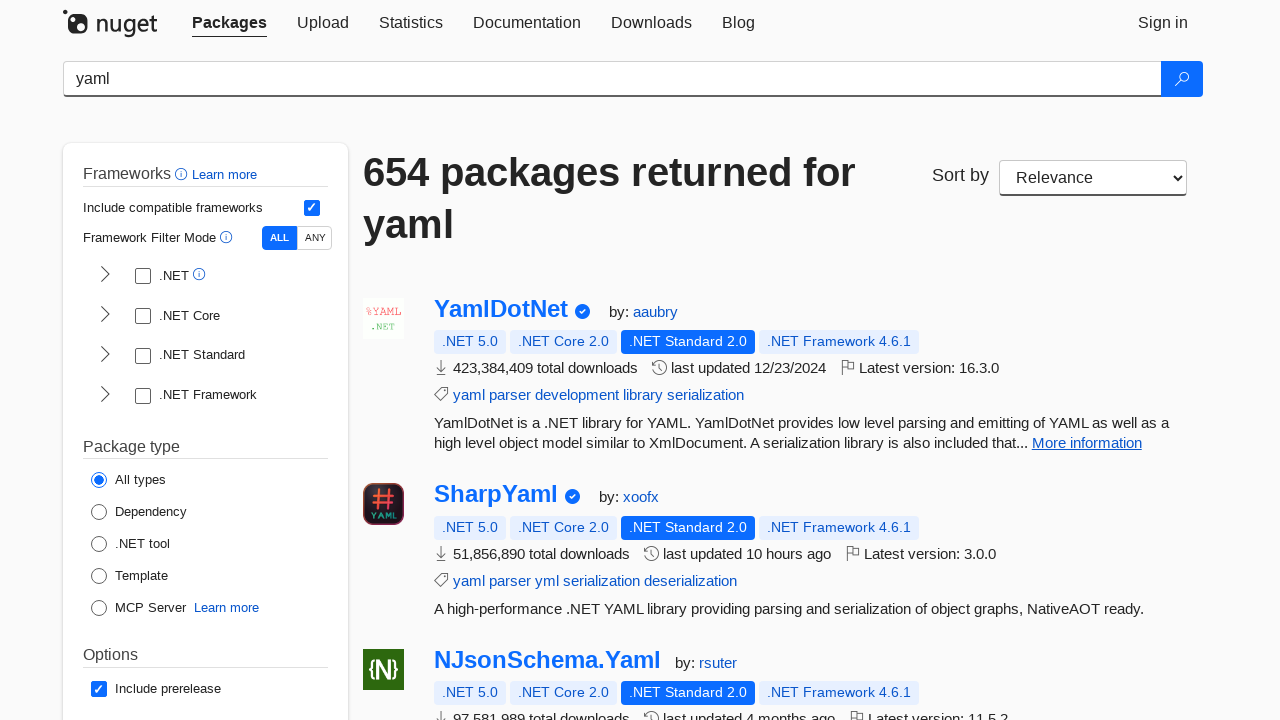

Package title element is visible
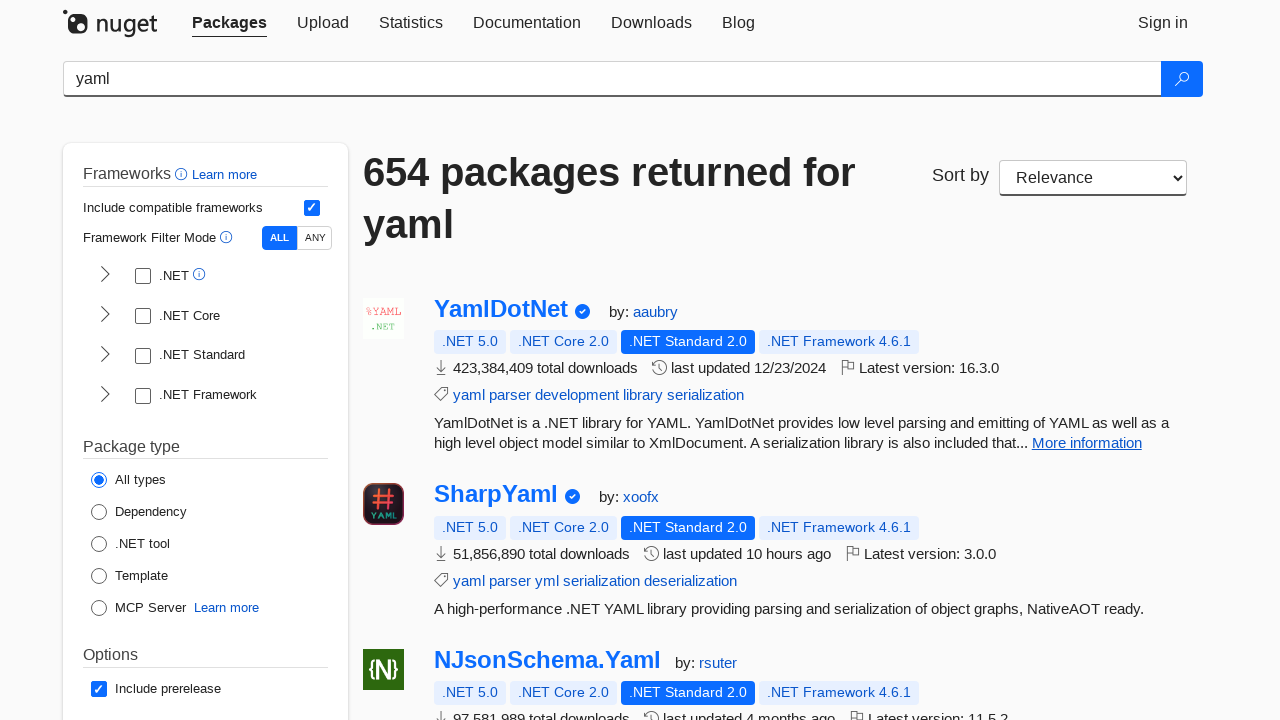

Package details element is visible
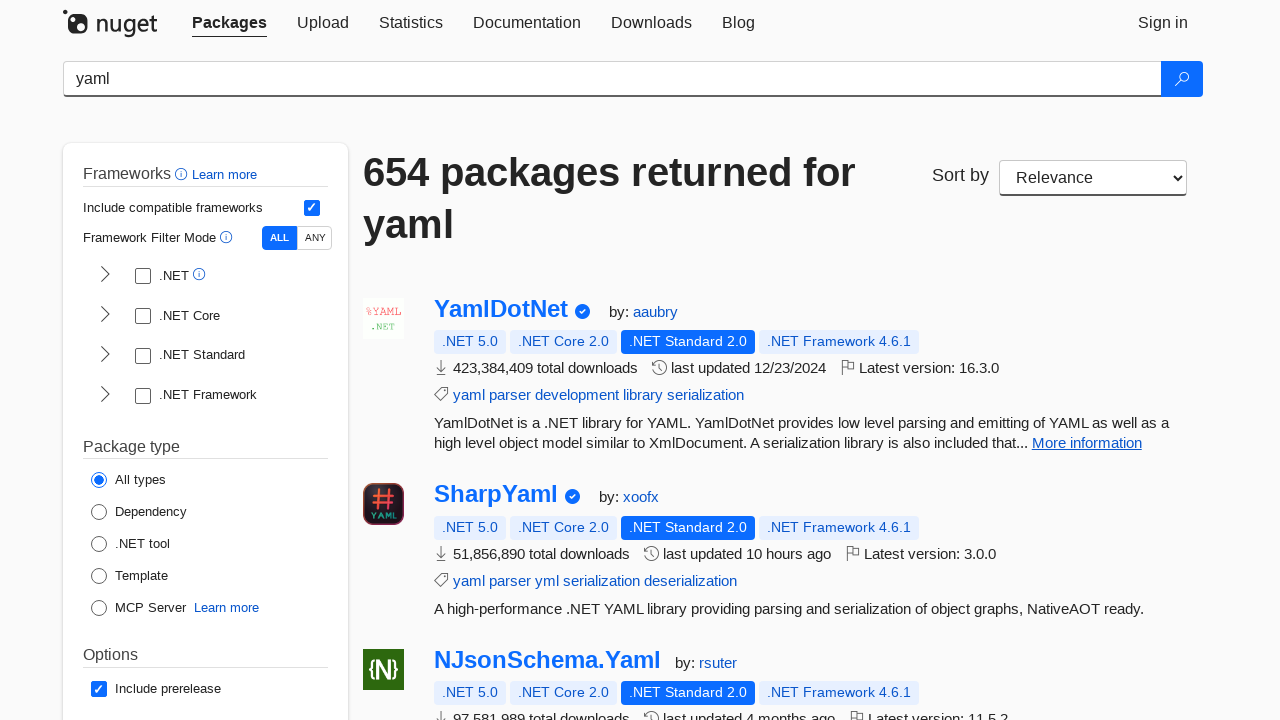

Package title element is visible
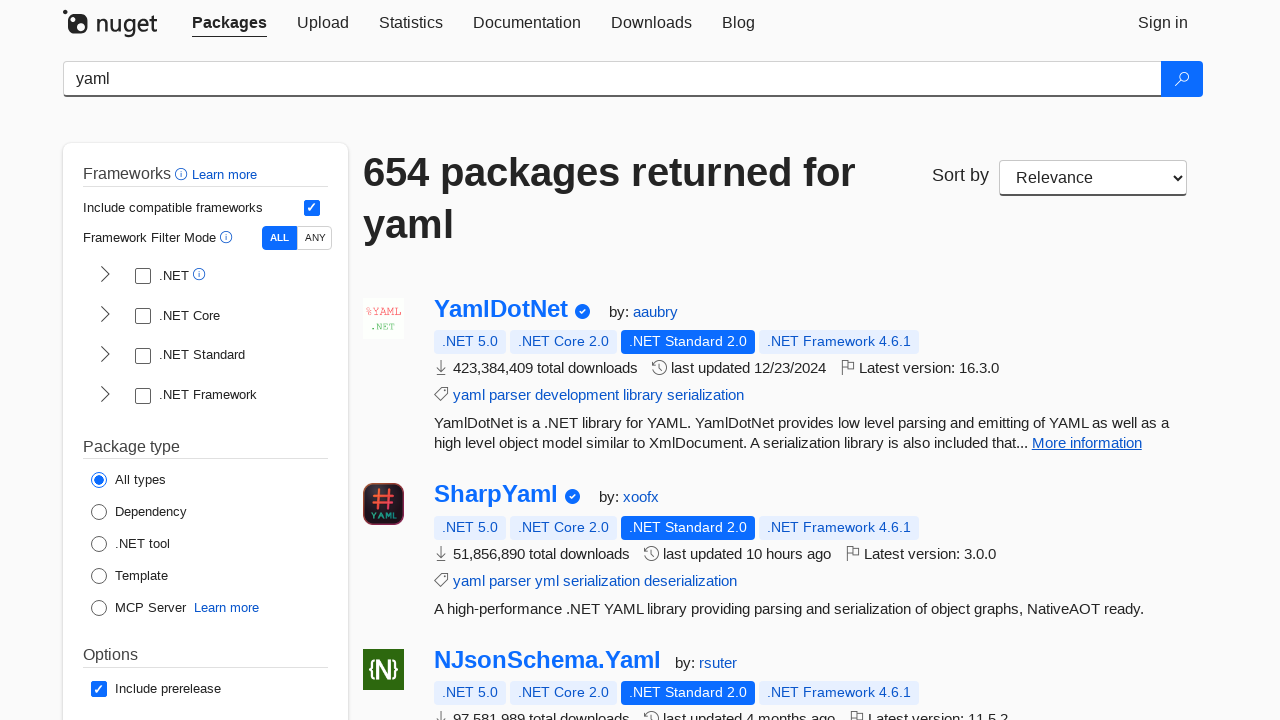

Package details element is visible
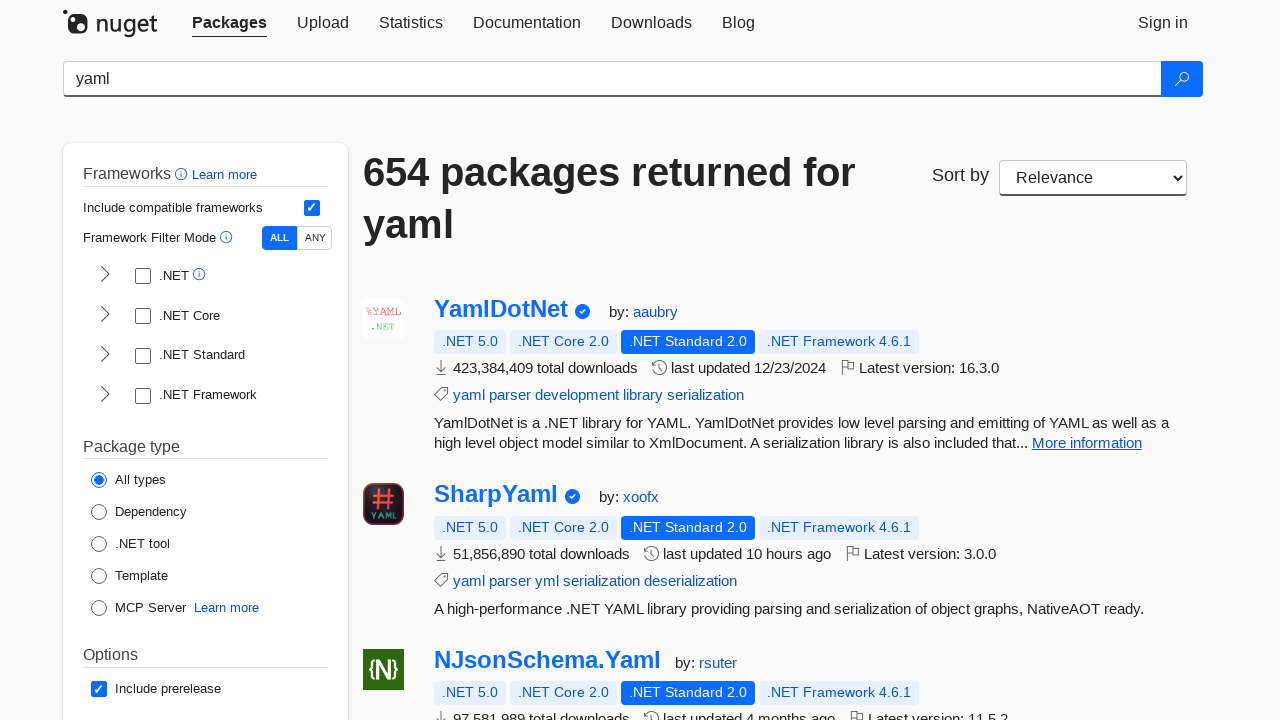

Package title element is visible
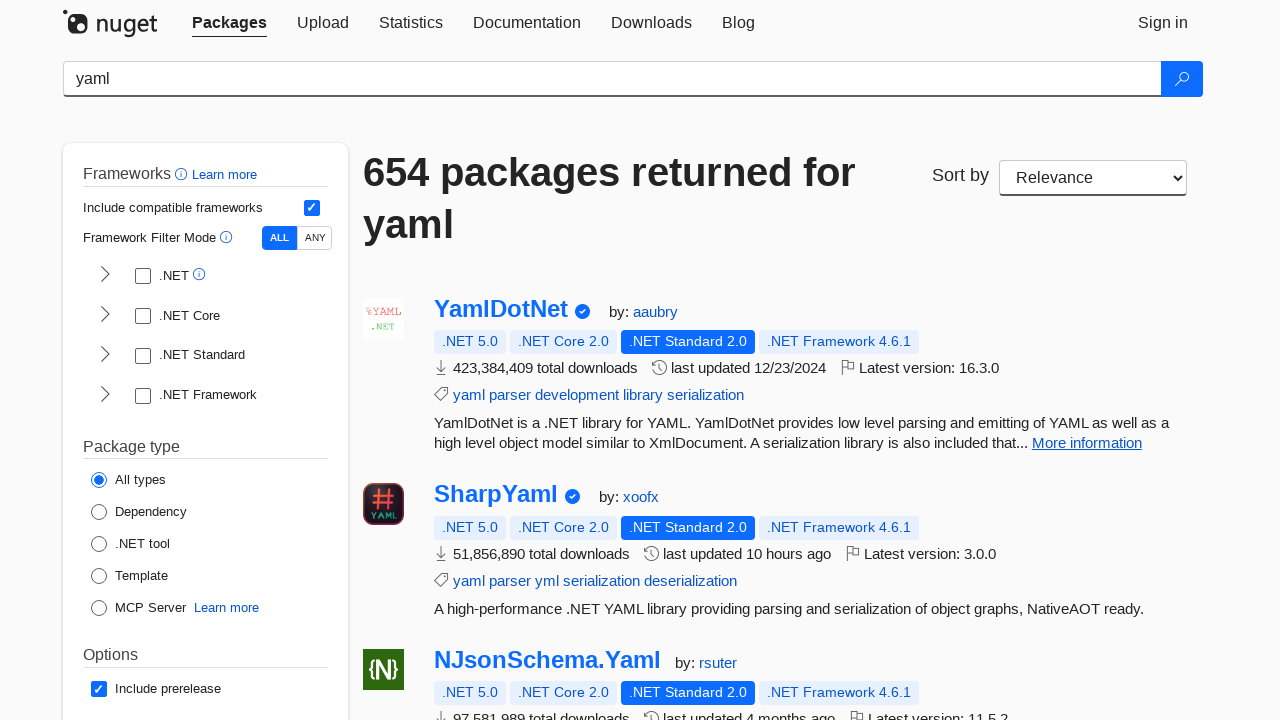

Package details element is visible
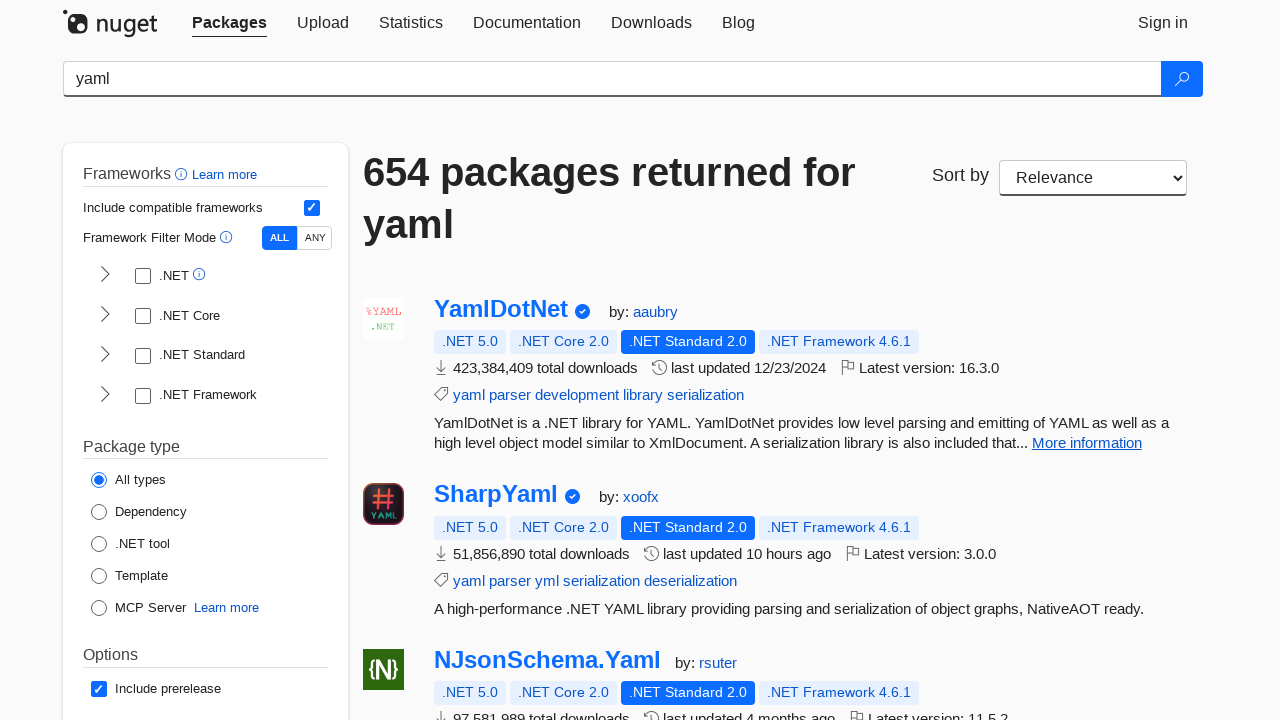

Package title element is visible
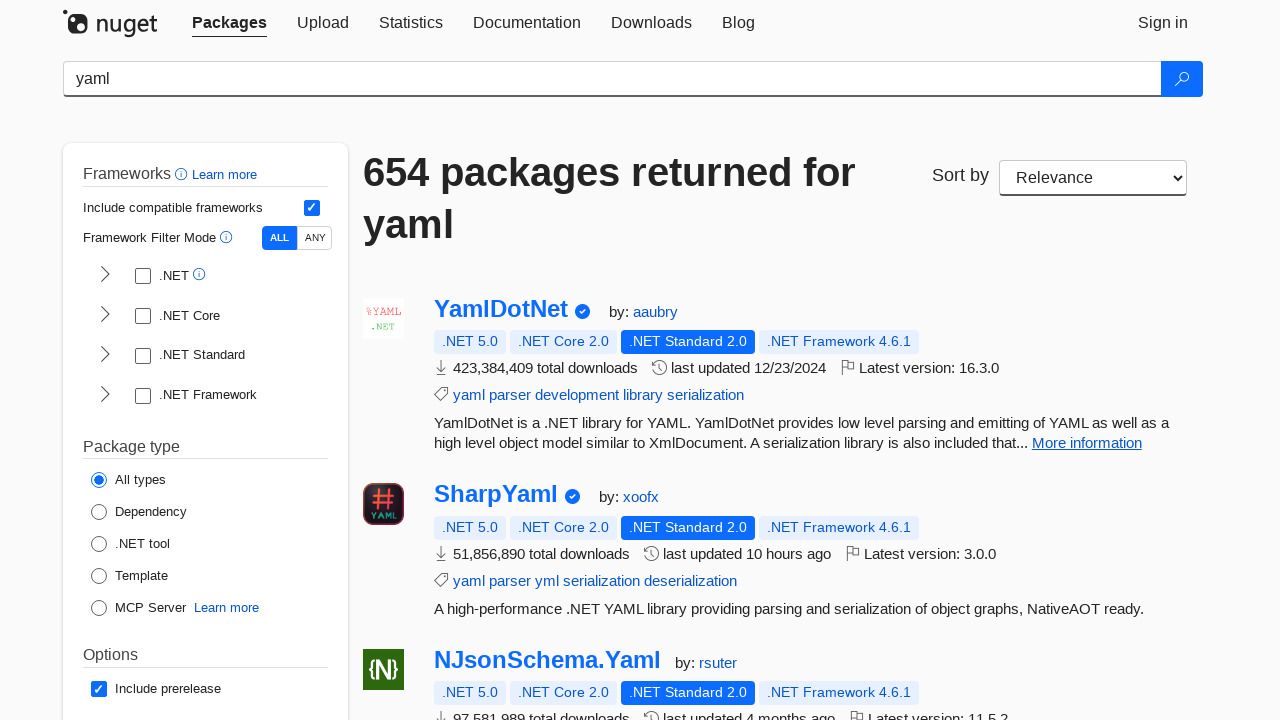

Package details element is visible
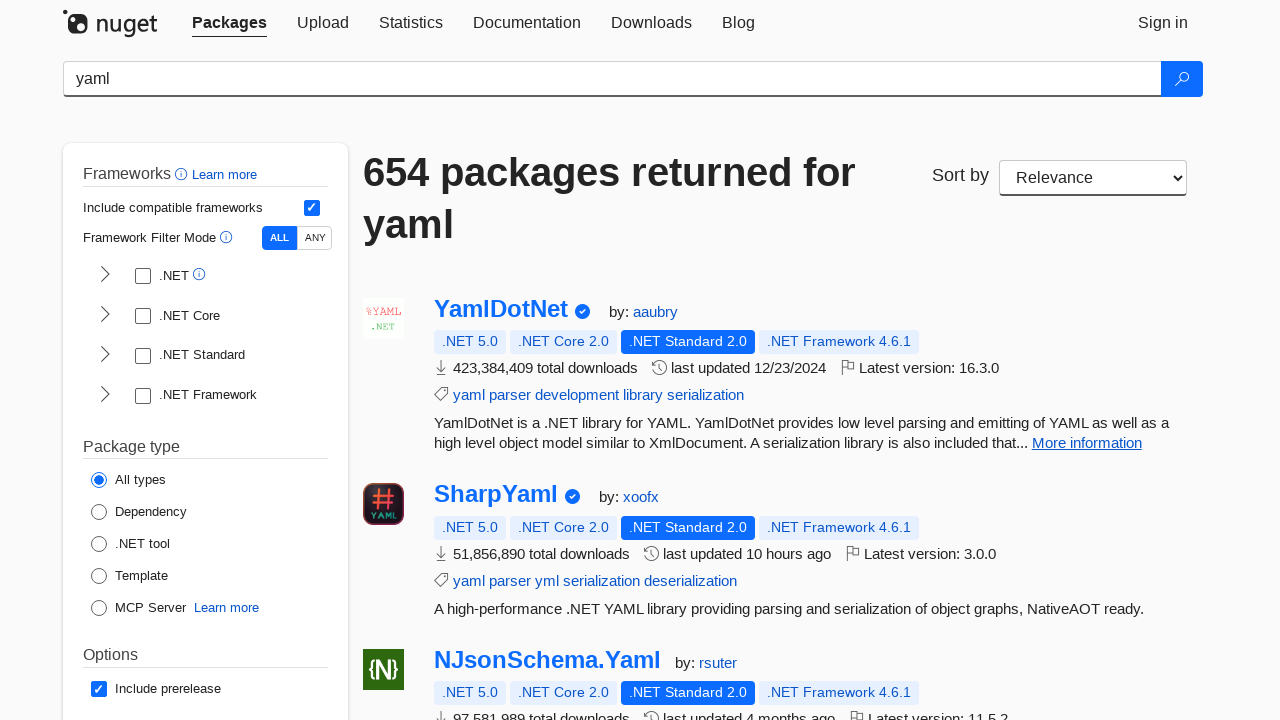

Package title element is visible
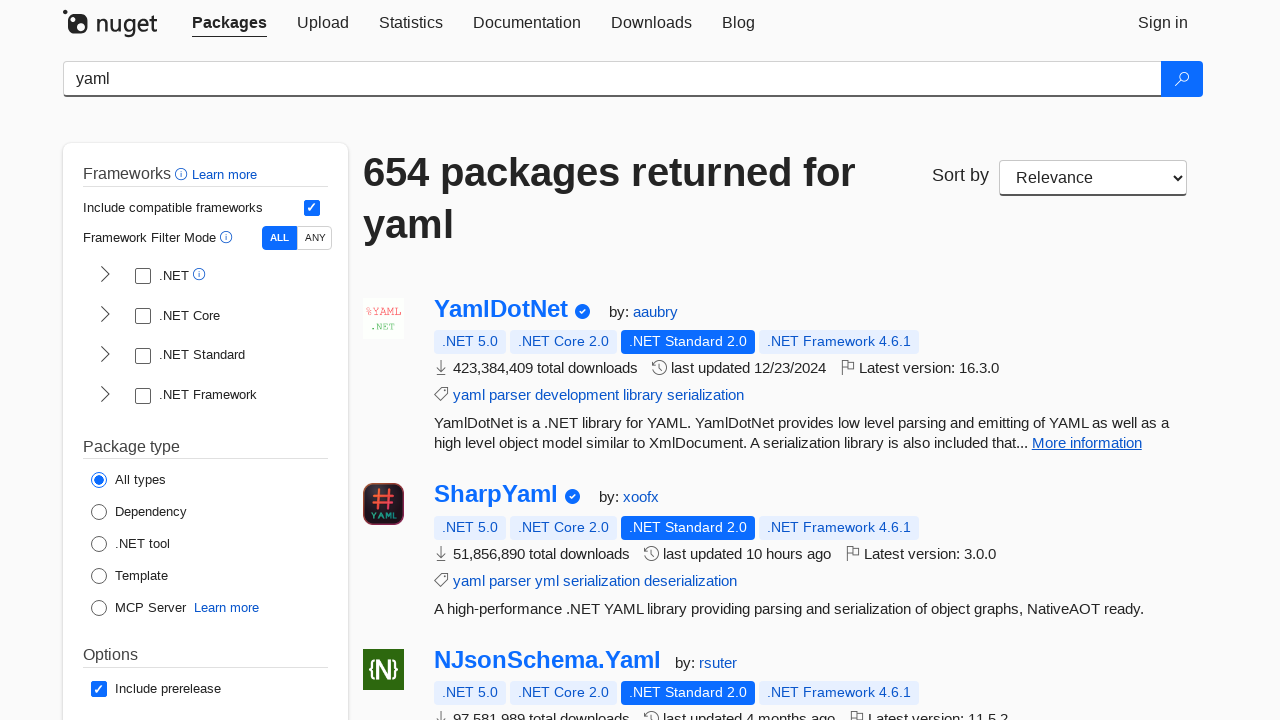

Package details element is visible
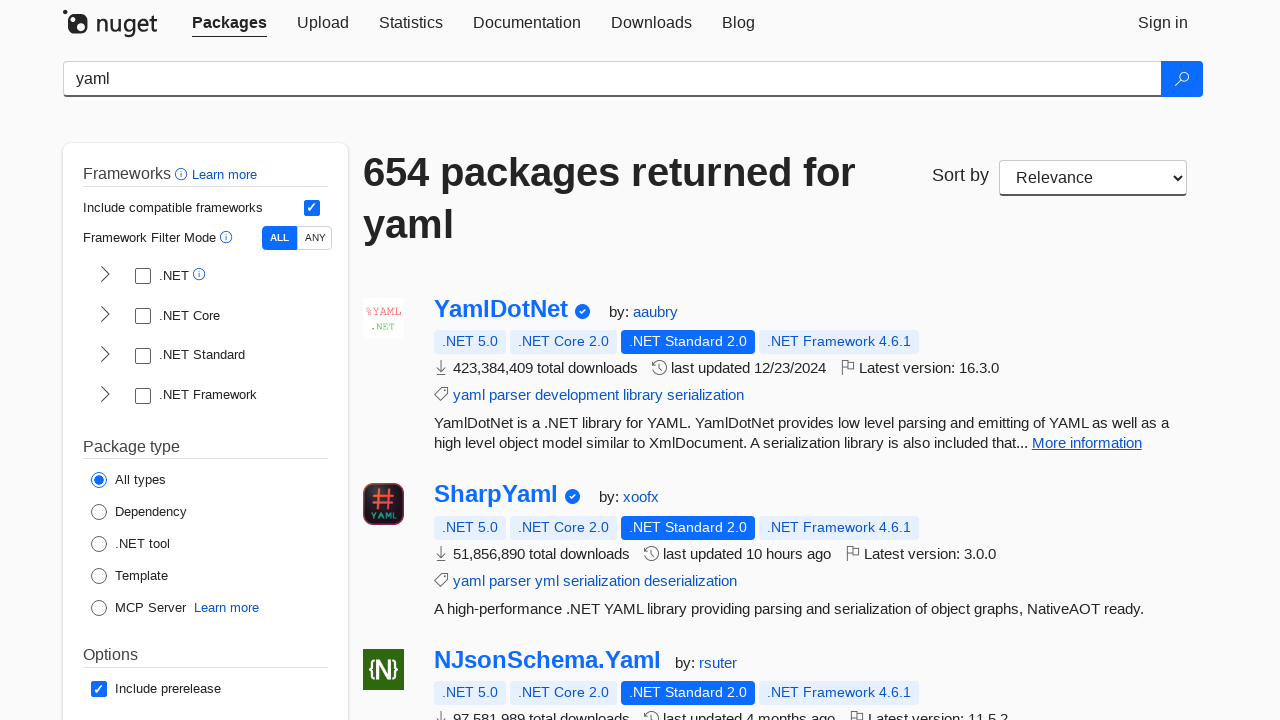

Package title element is visible
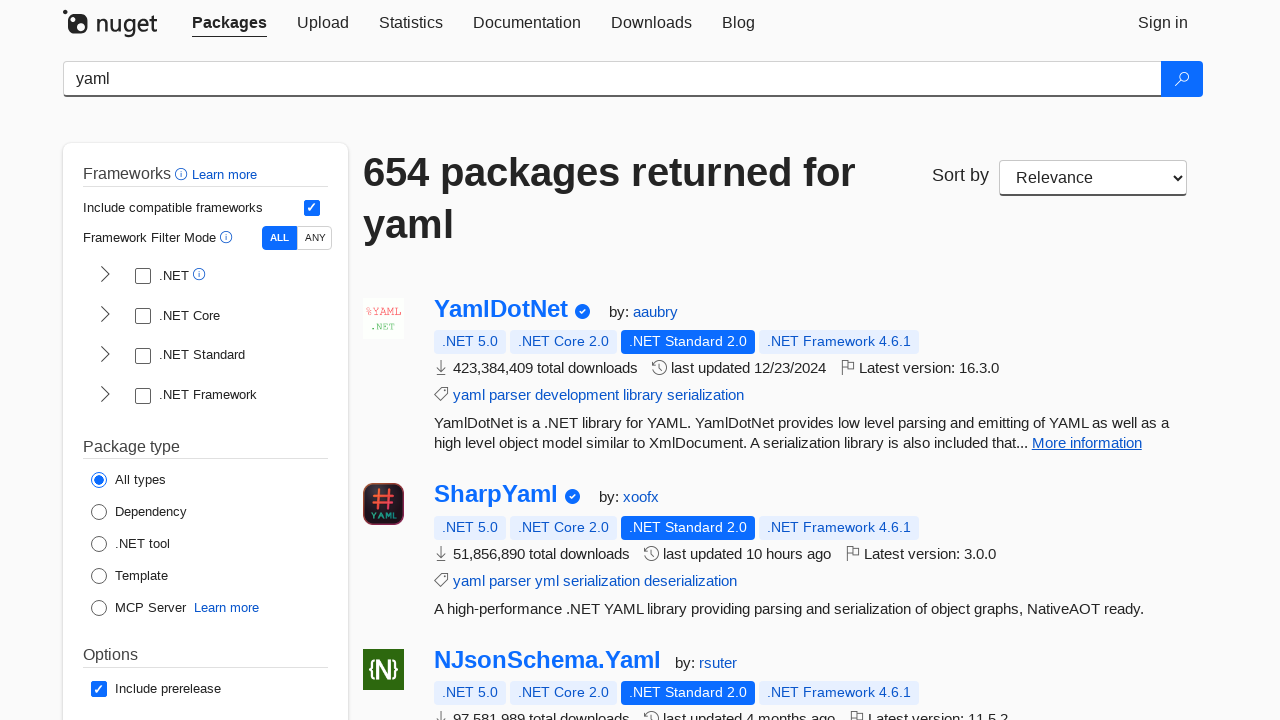

Package details element is visible
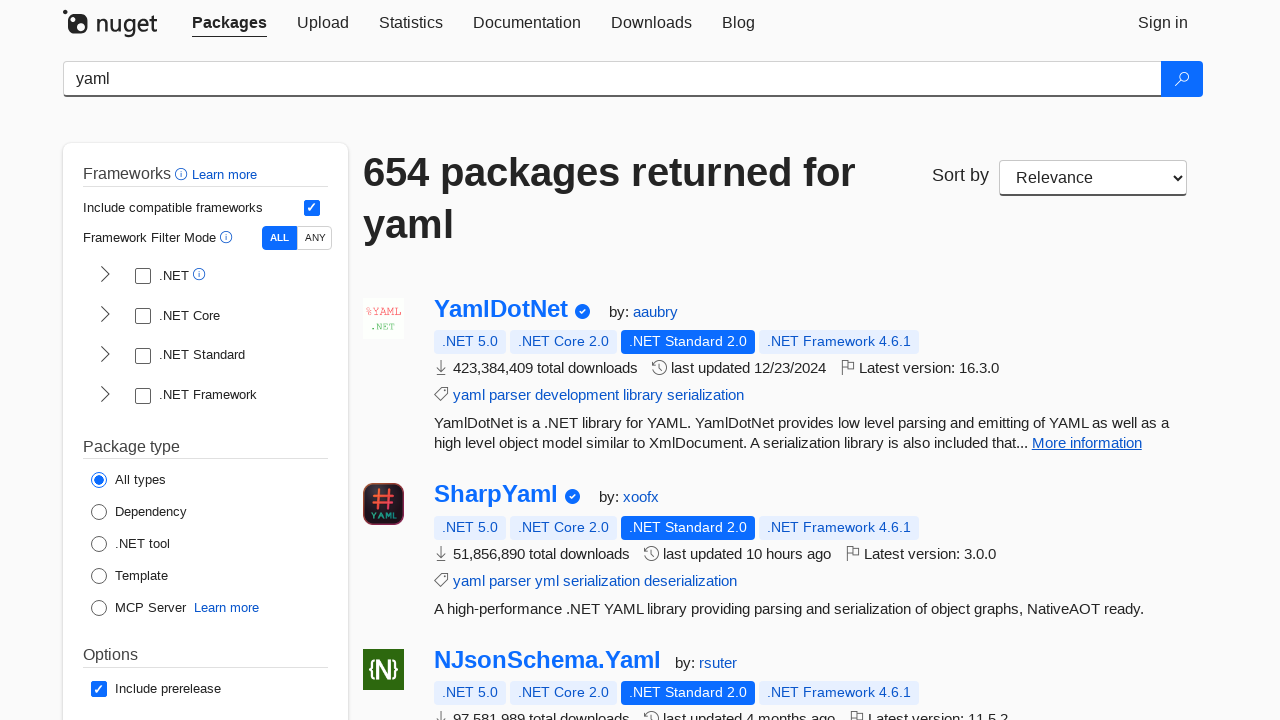

Package title element is visible
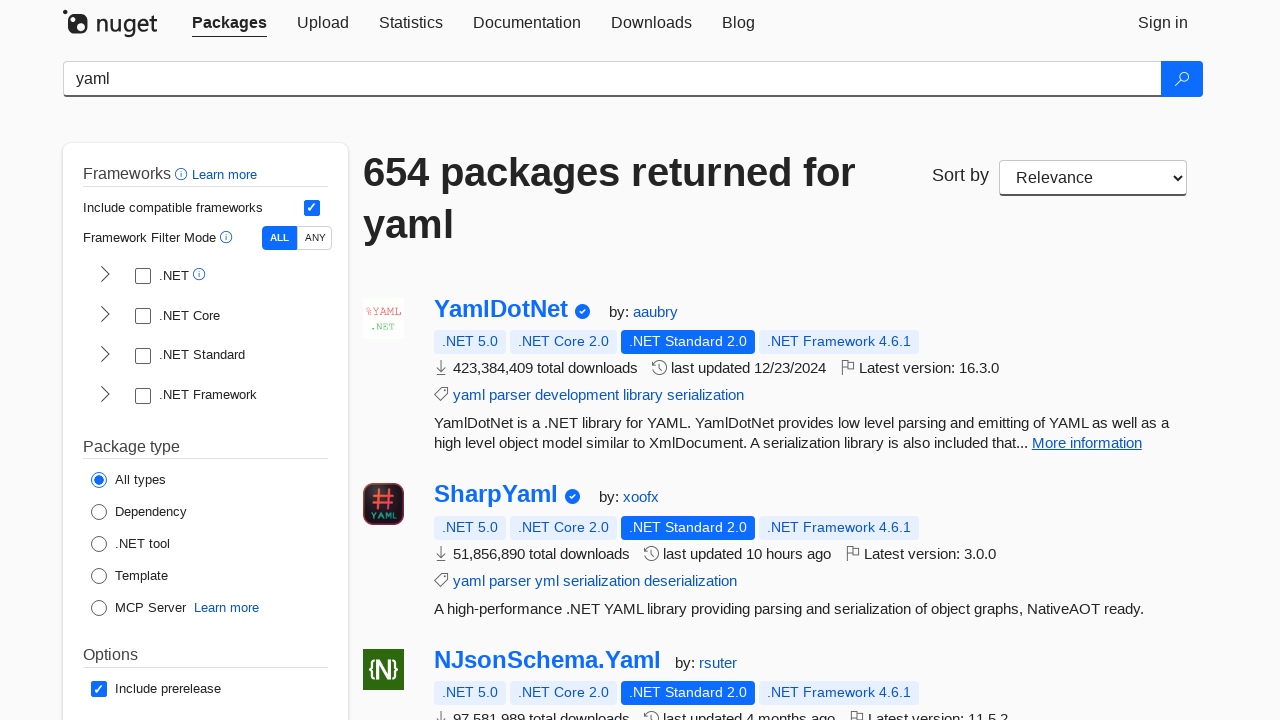

Package details element is visible
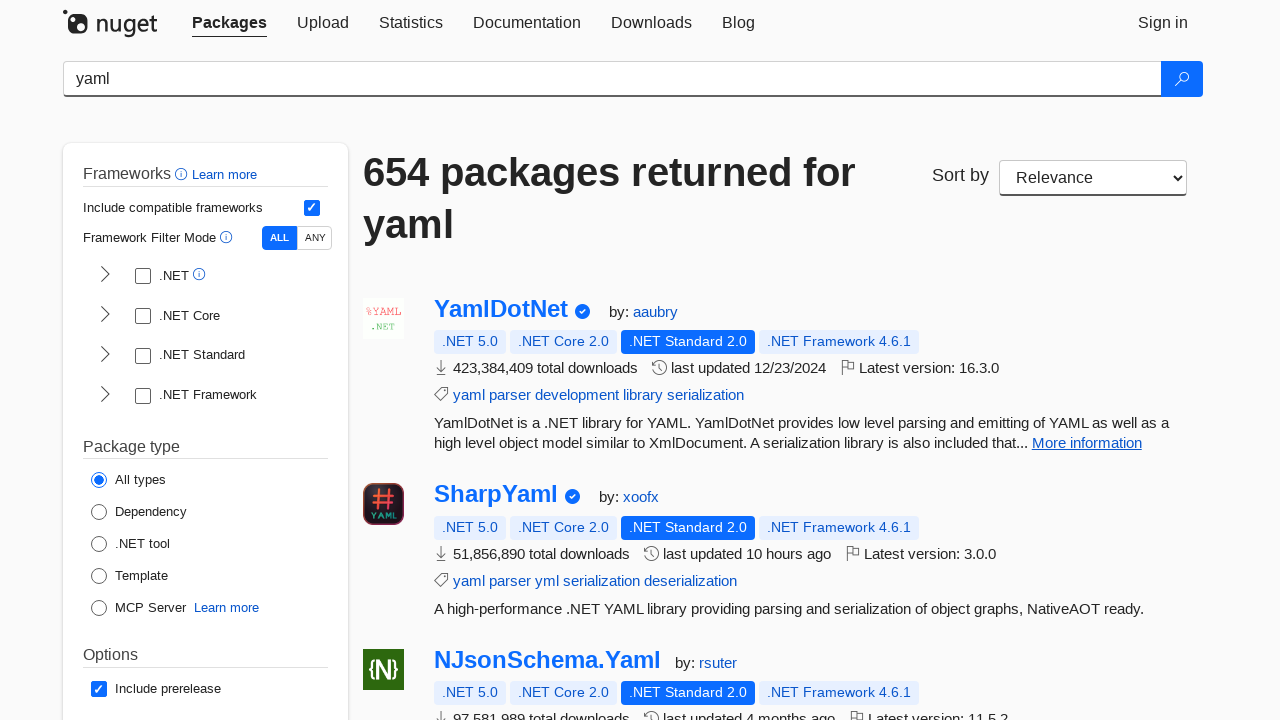

Package title element is visible
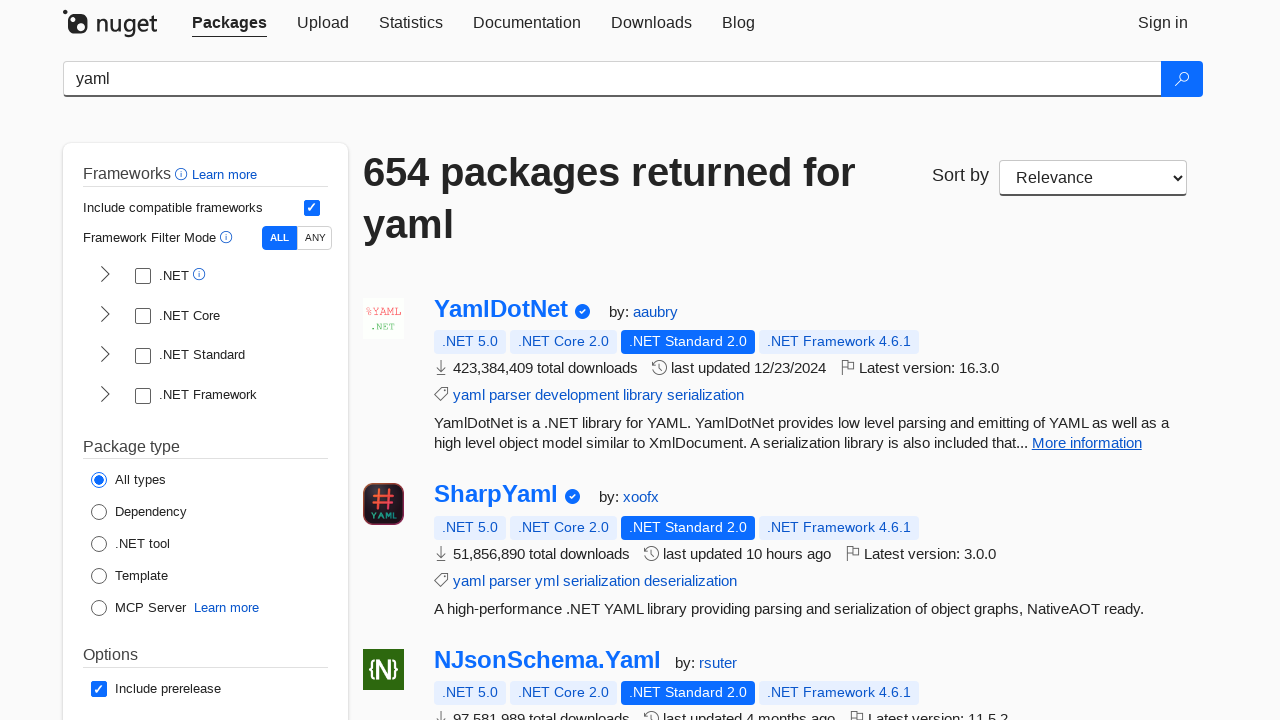

Package details element is visible
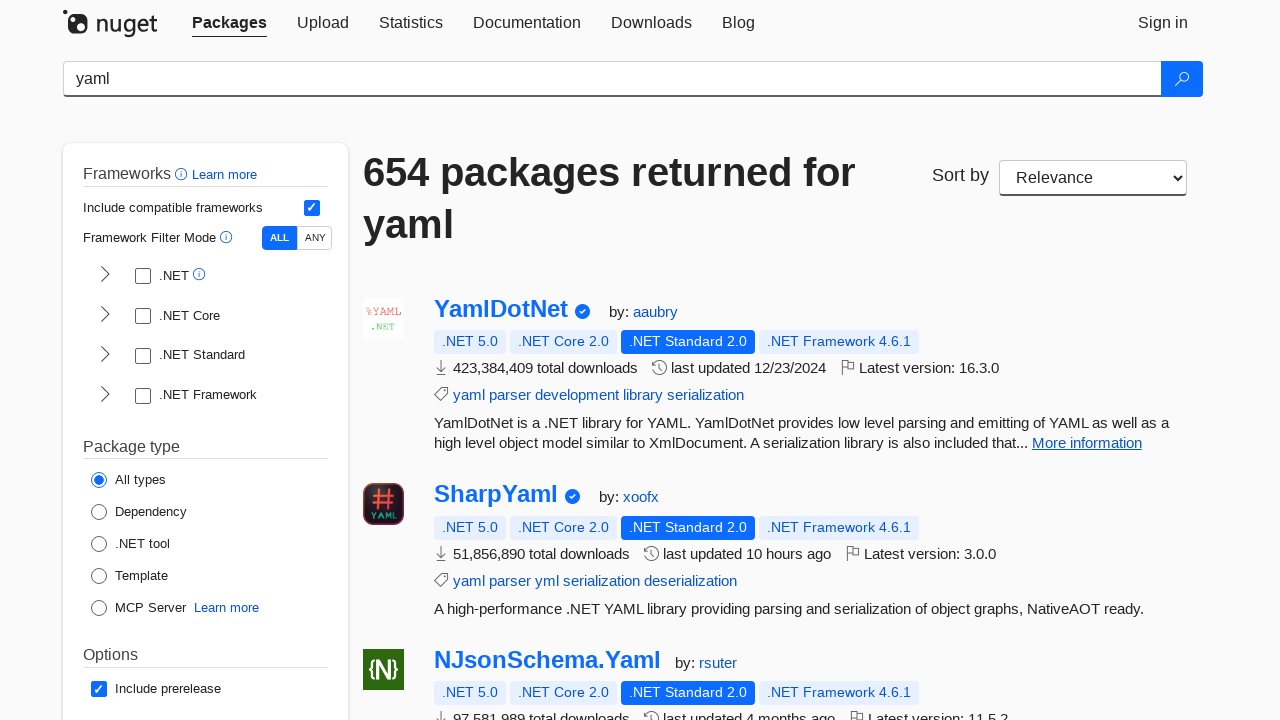

Package title element is visible
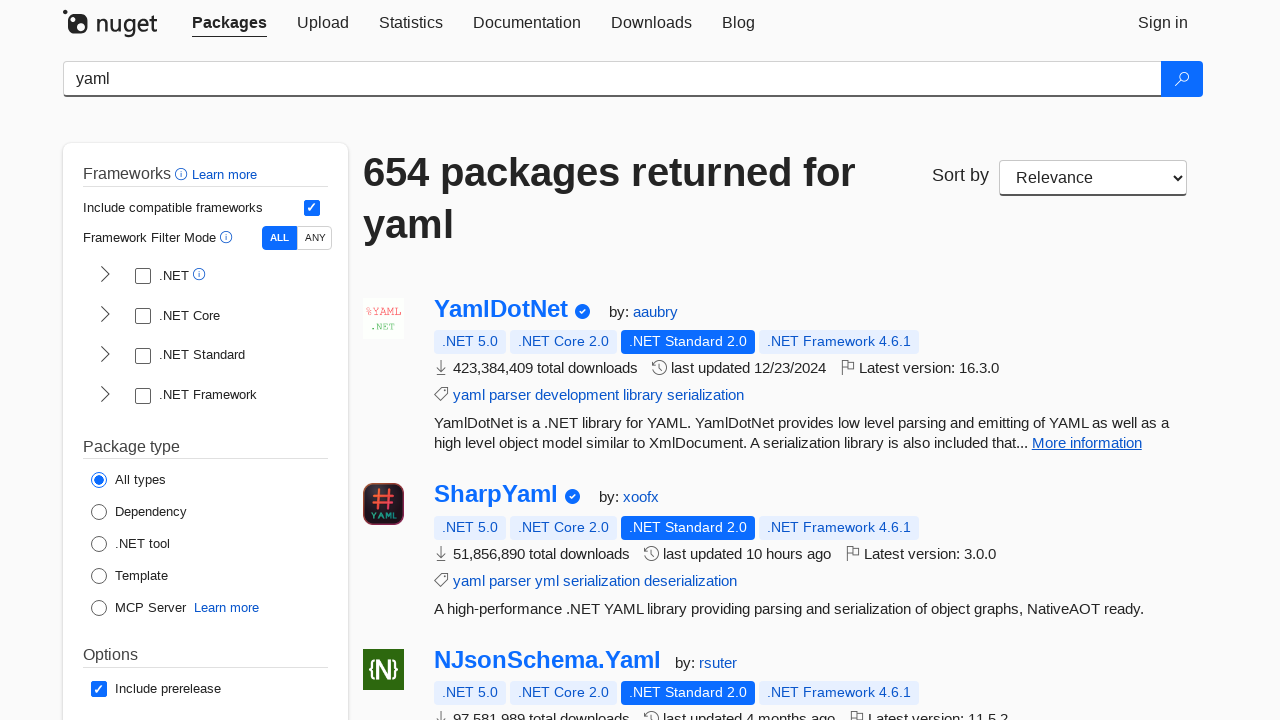

Package details element is visible
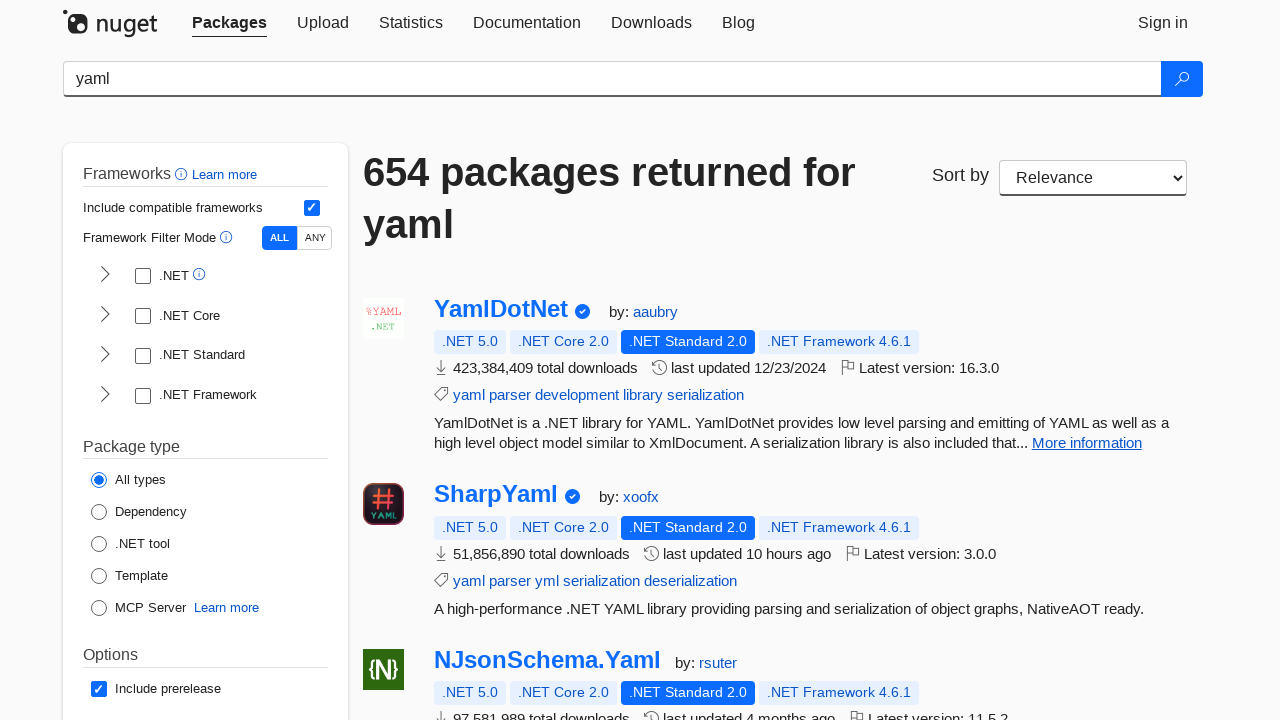

Package title element is visible
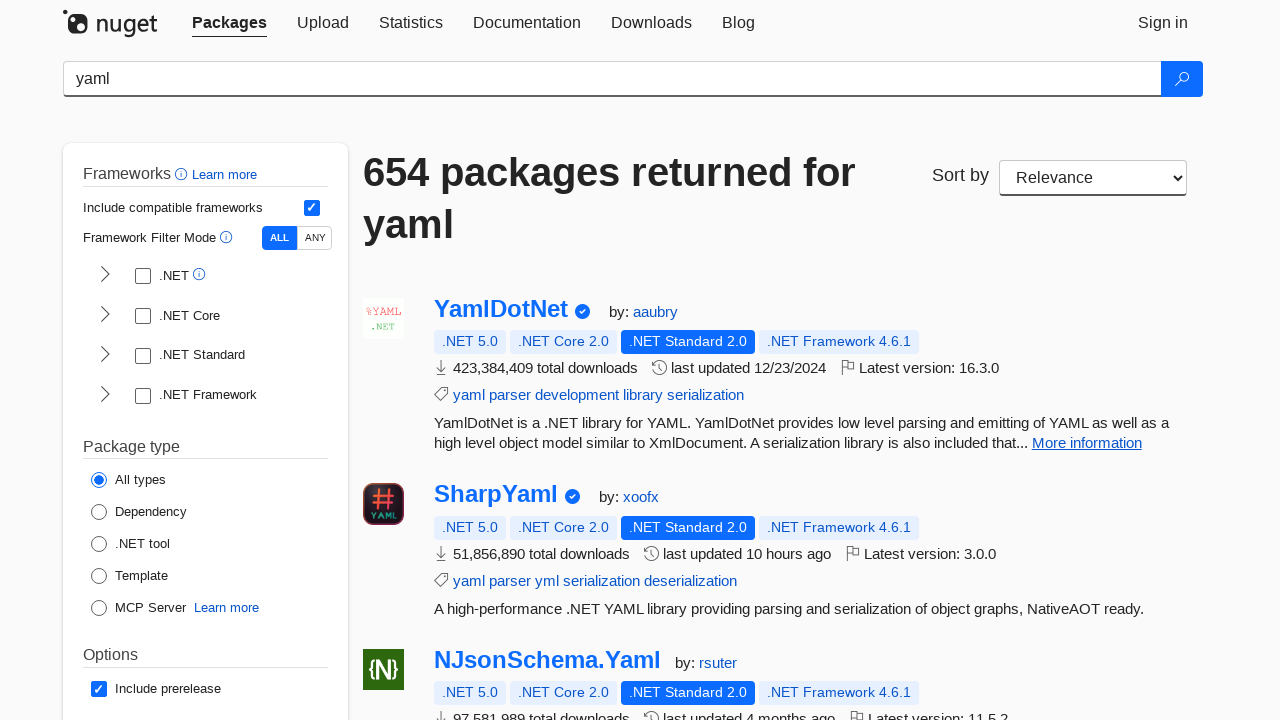

Package details element is visible
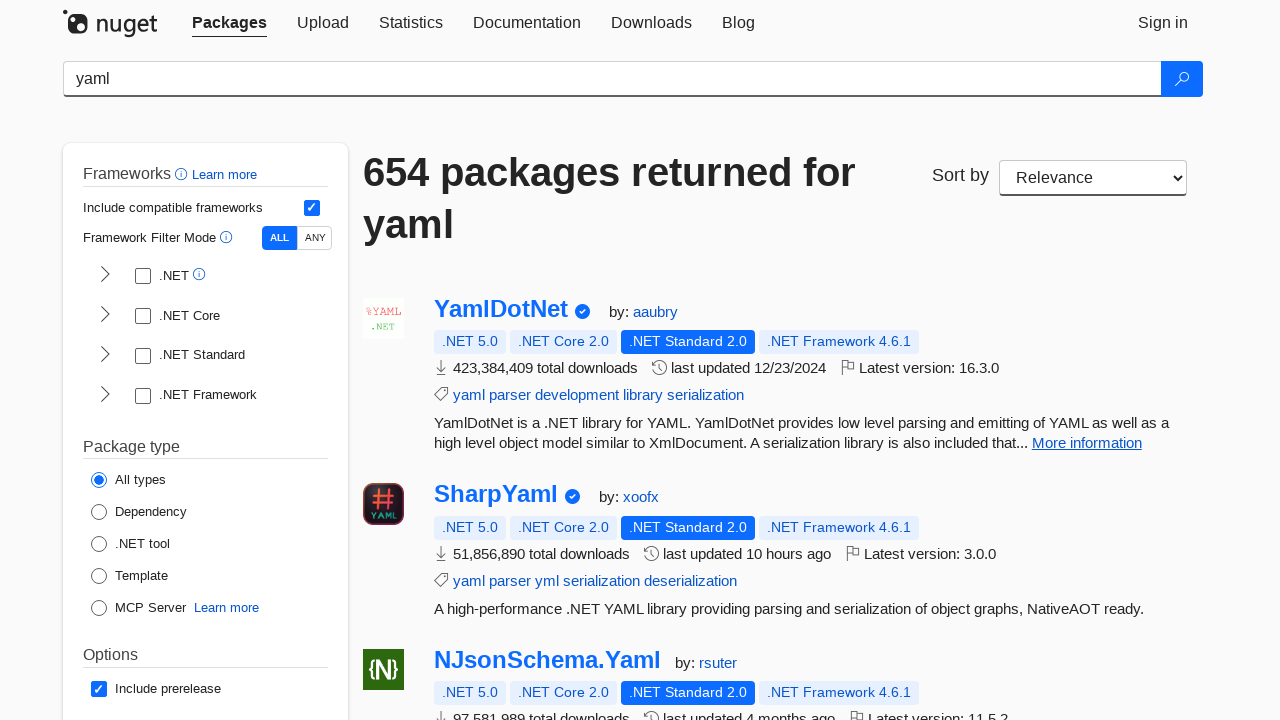

Package title element is visible
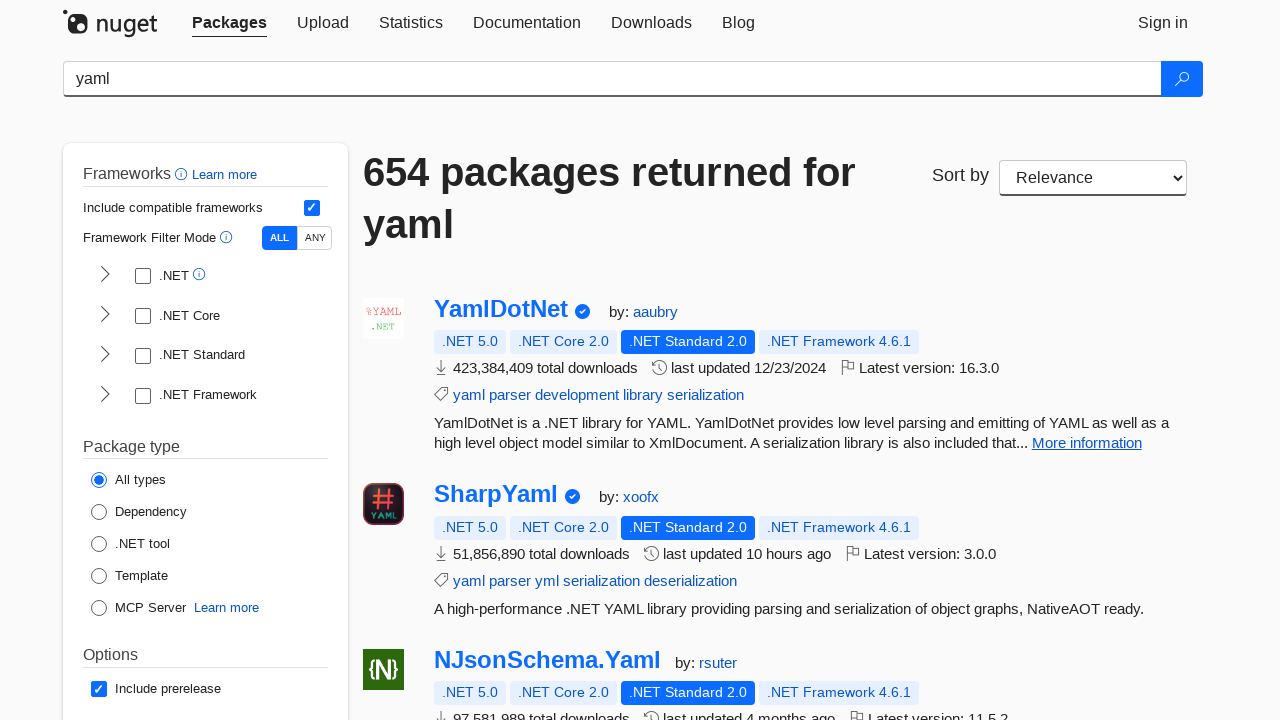

Package details element is visible
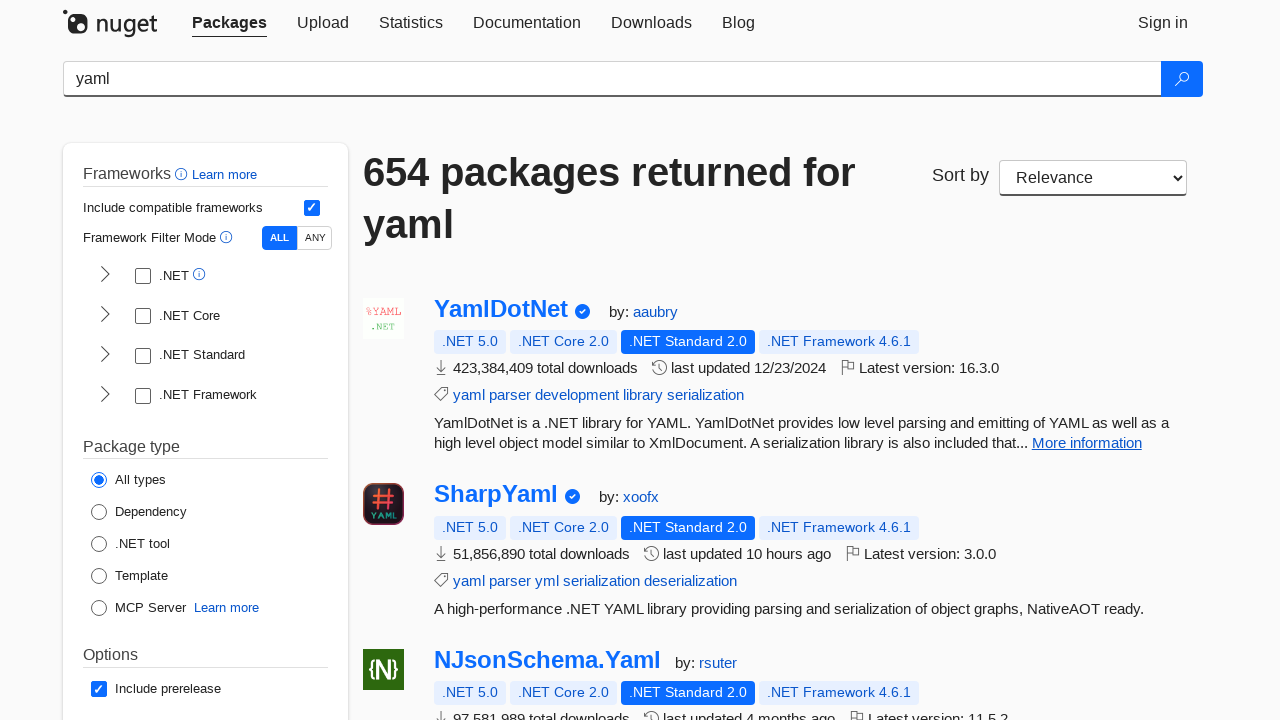

Package title element is visible
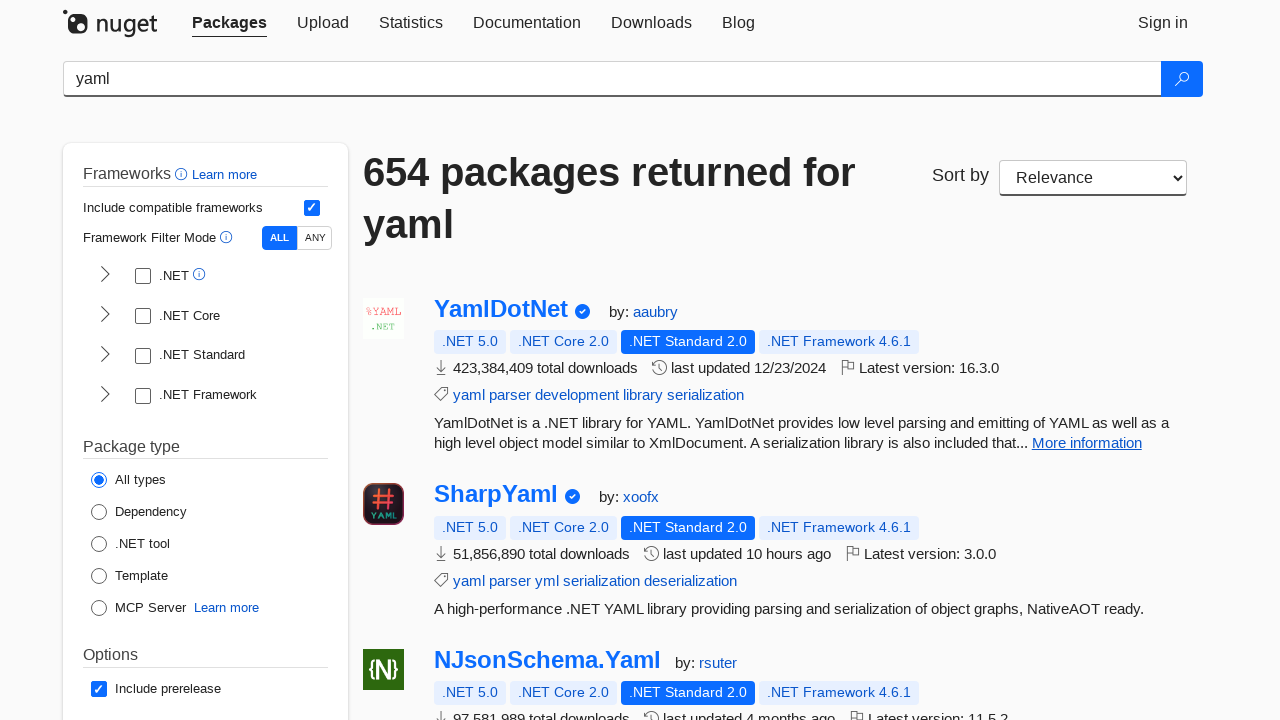

Package details element is visible
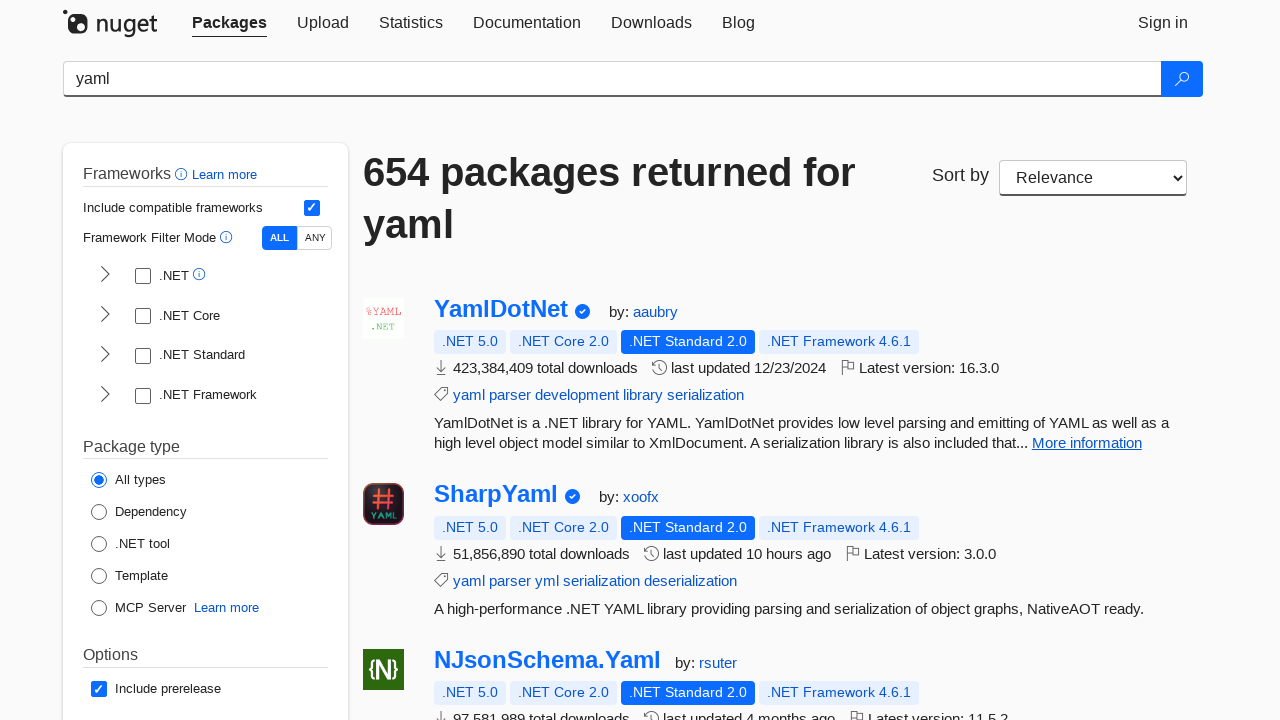

Package title element is visible
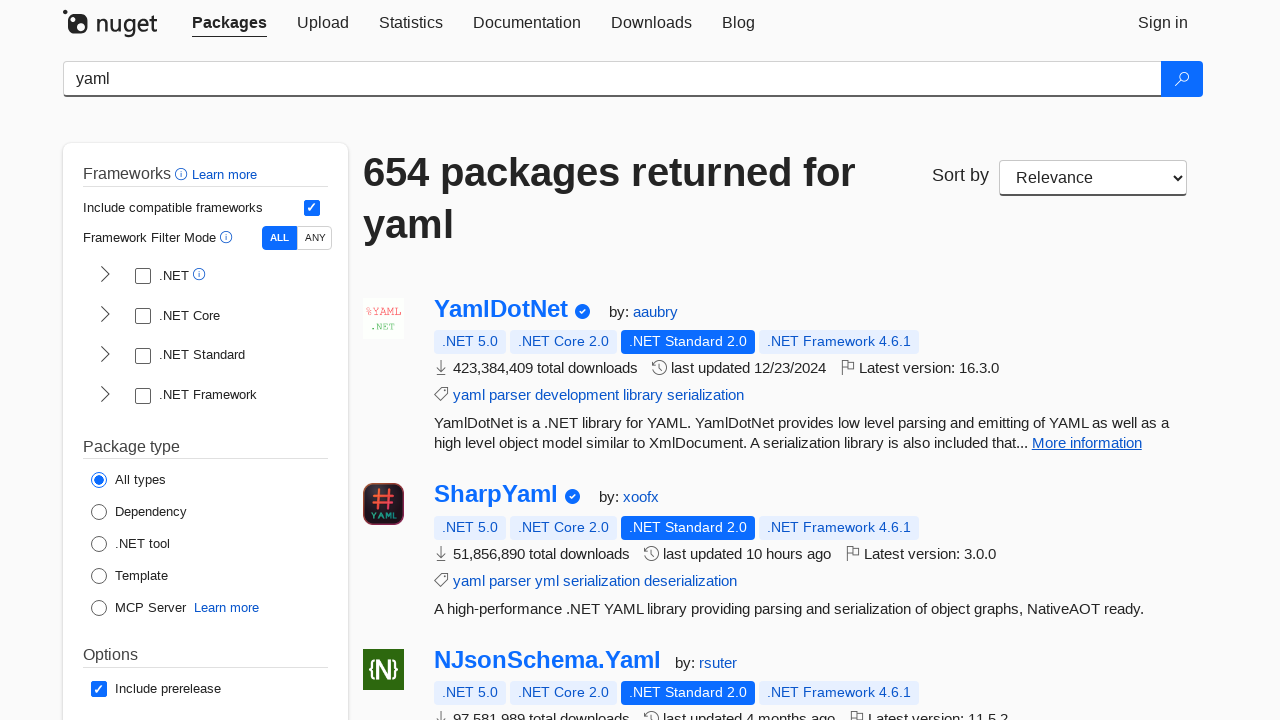

Package details element is visible
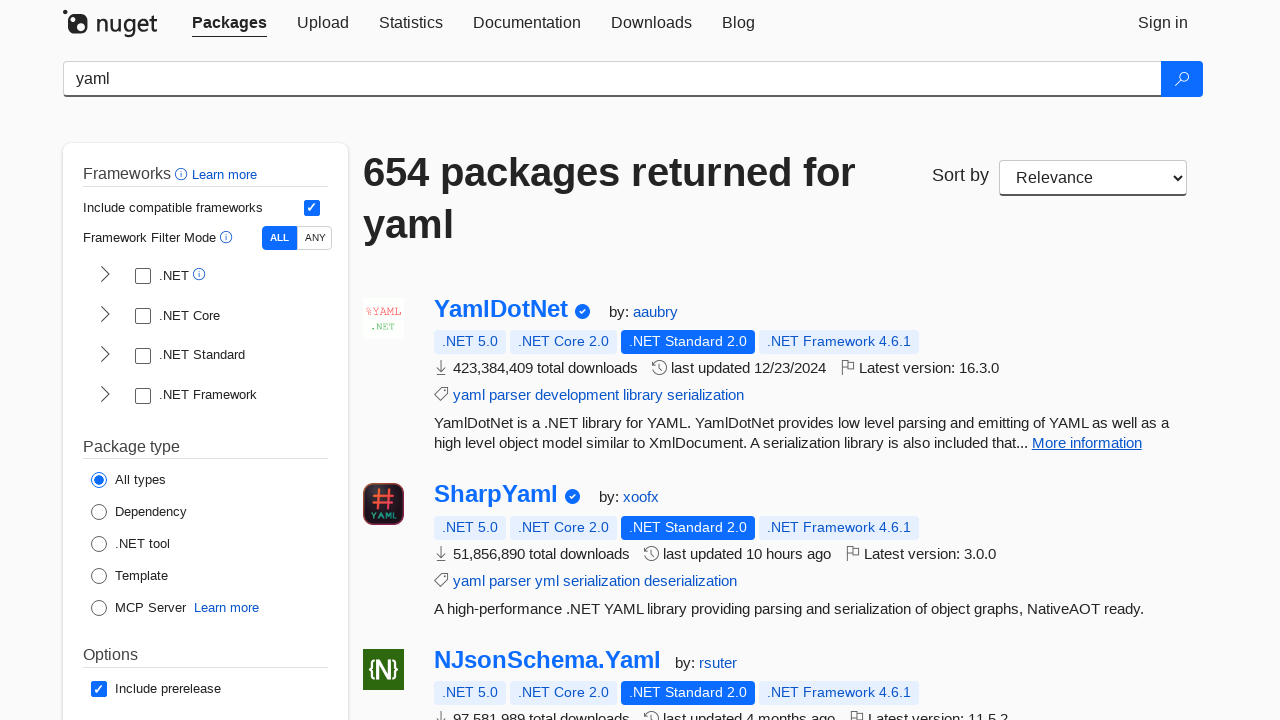

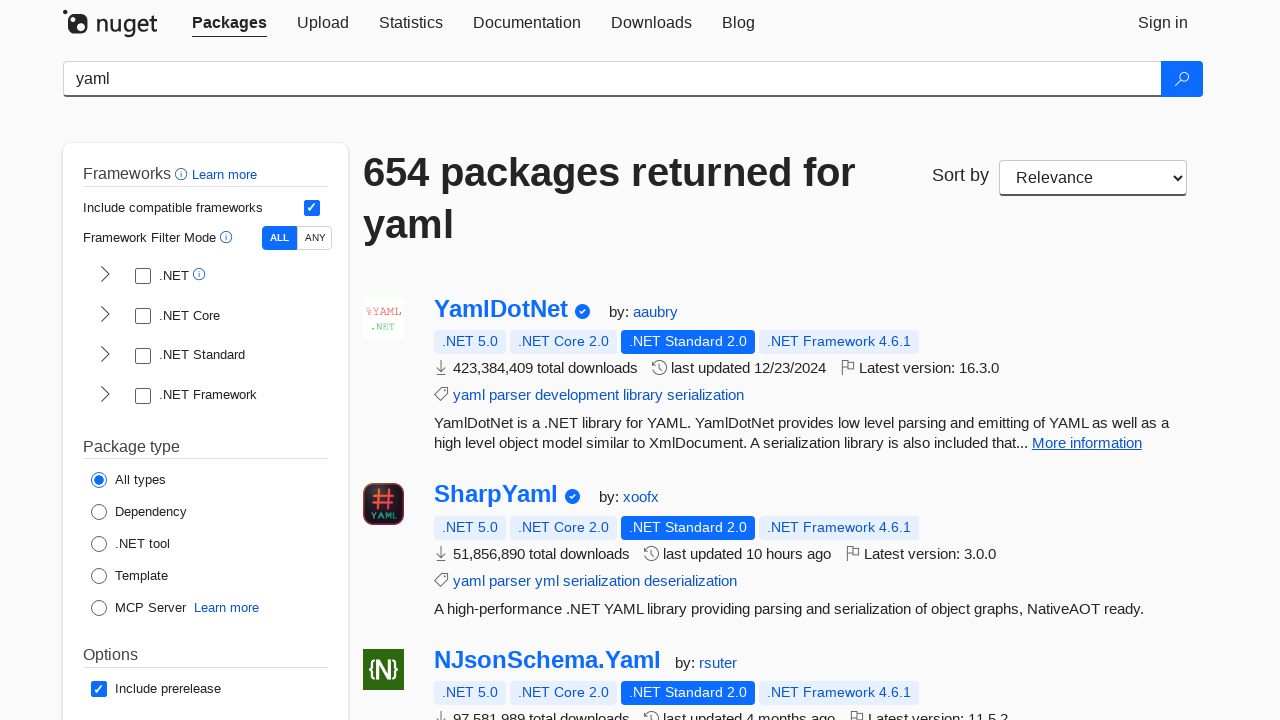